Tests that pressing function keys F1 through F12 correctly reports each key press

Starting URL: https://the-internet.herokuapp.com/key_presses

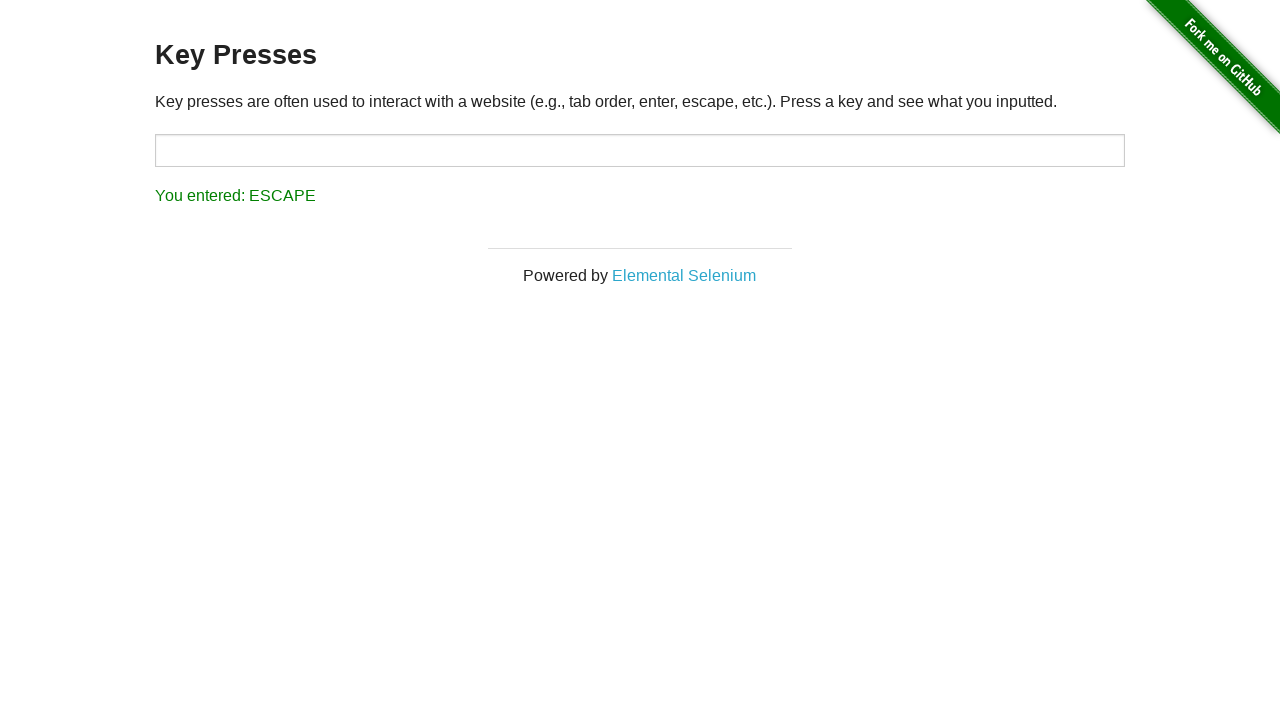

Navigated to key presses test page
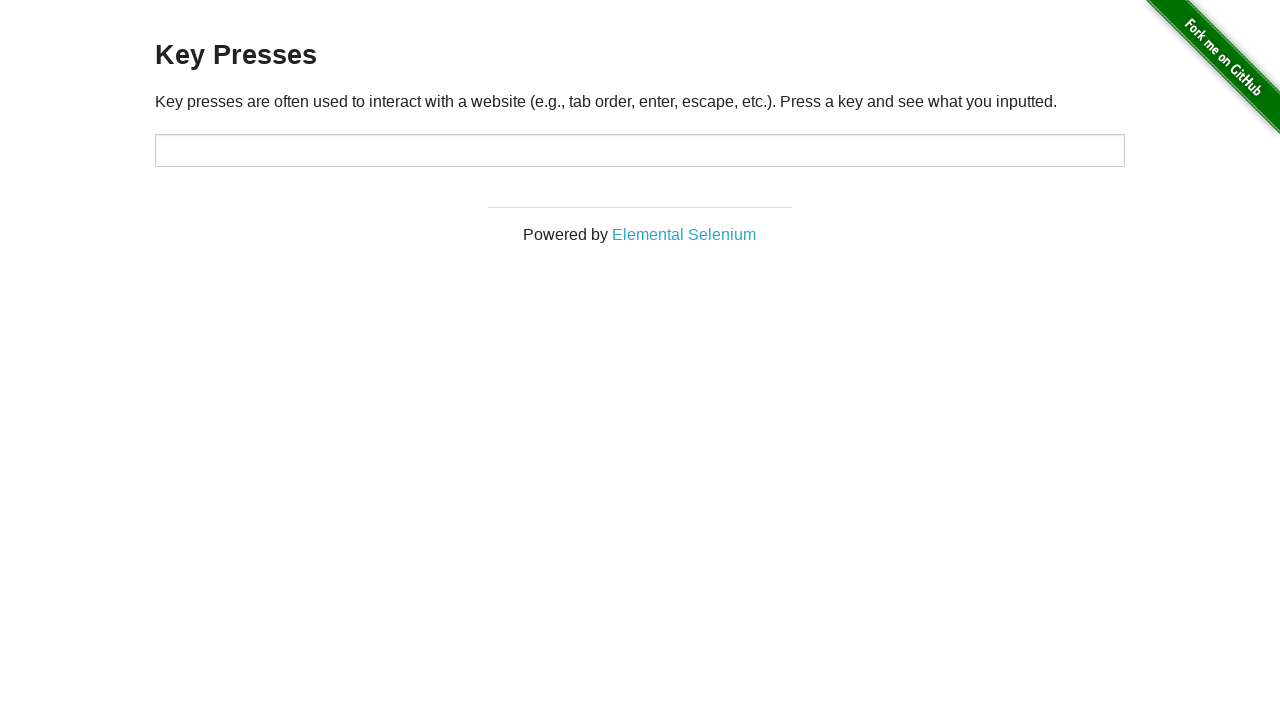

Pressed function key F1 on #target
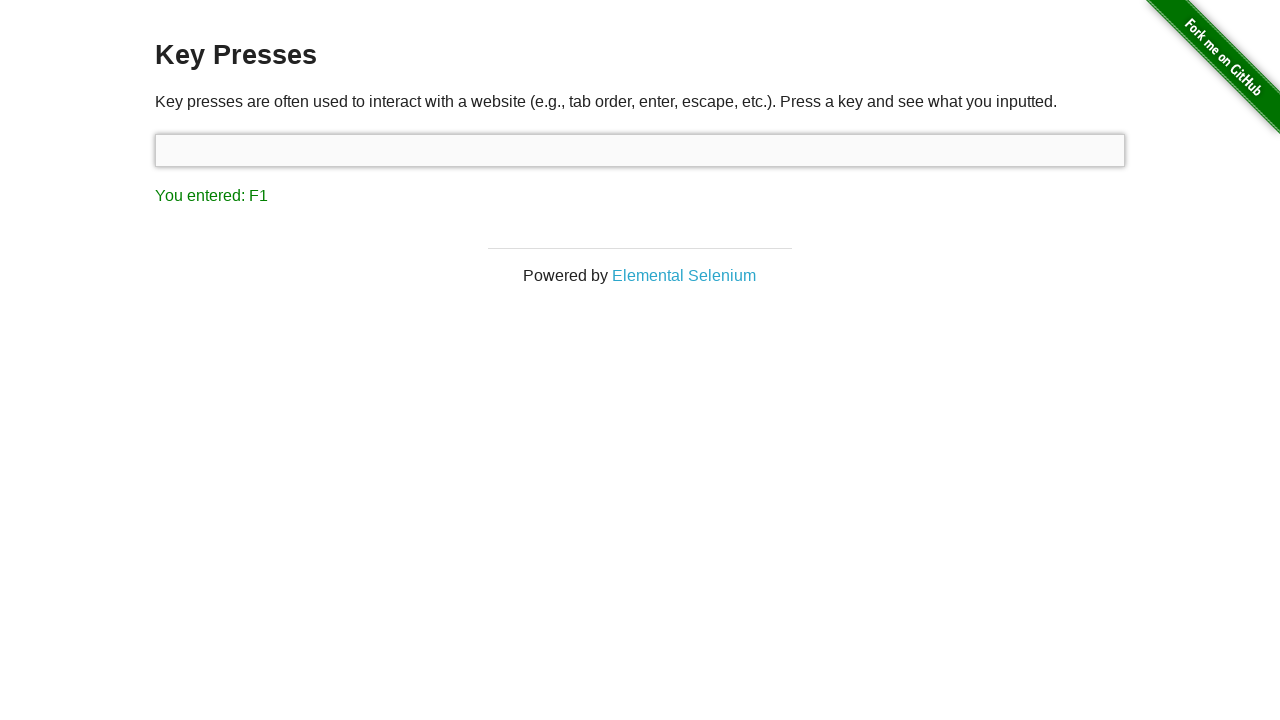

Retrieved result text for F1
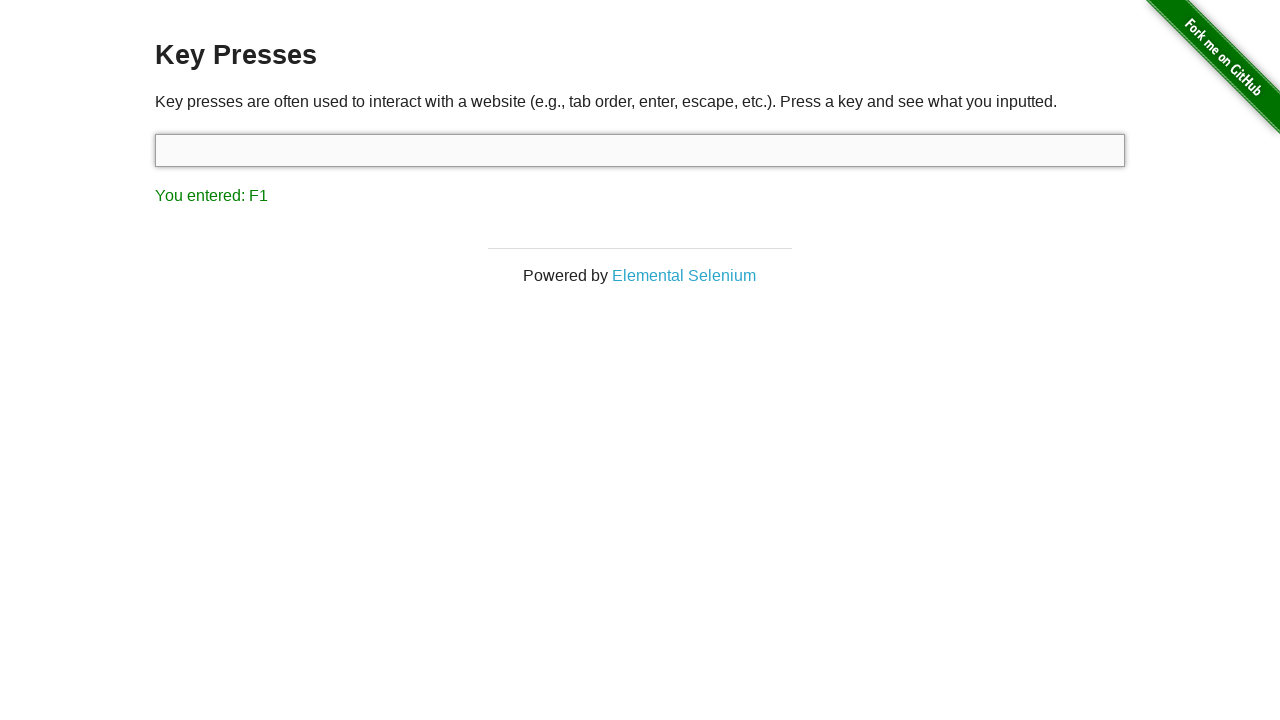

Verified F1 was correctly registered as 'You entered: F1'
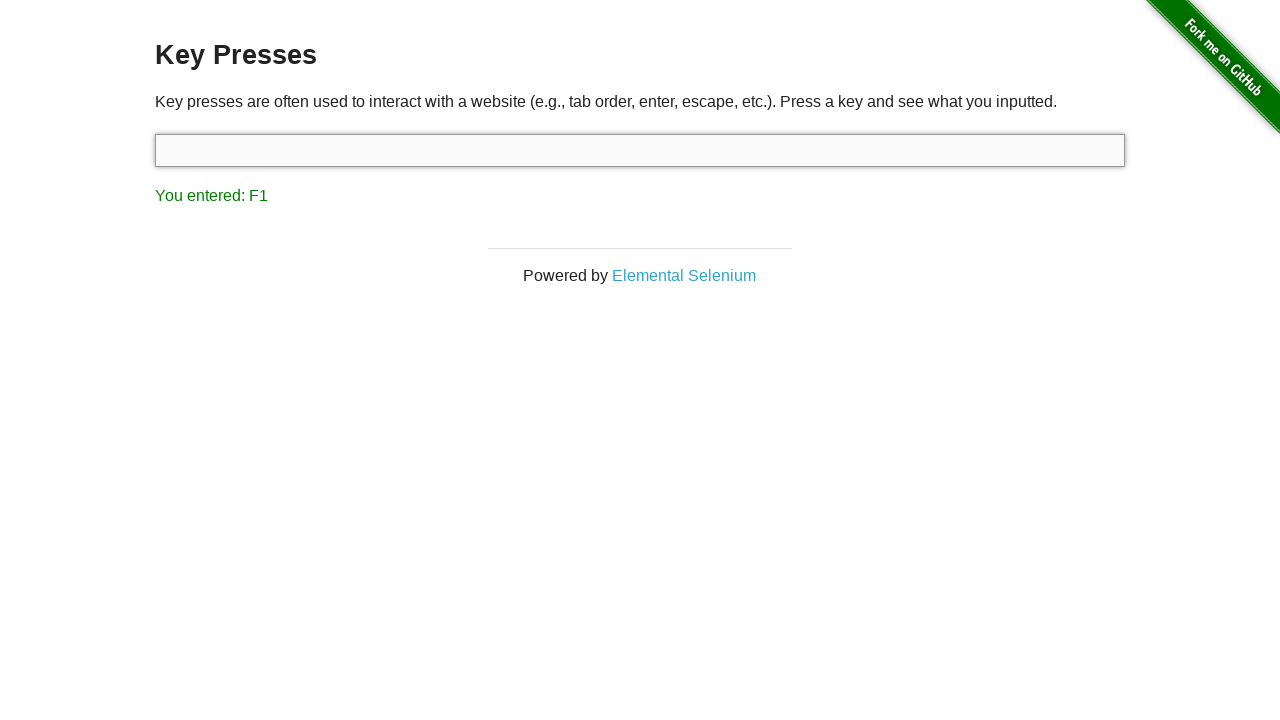

Pressed function key F2 on #target
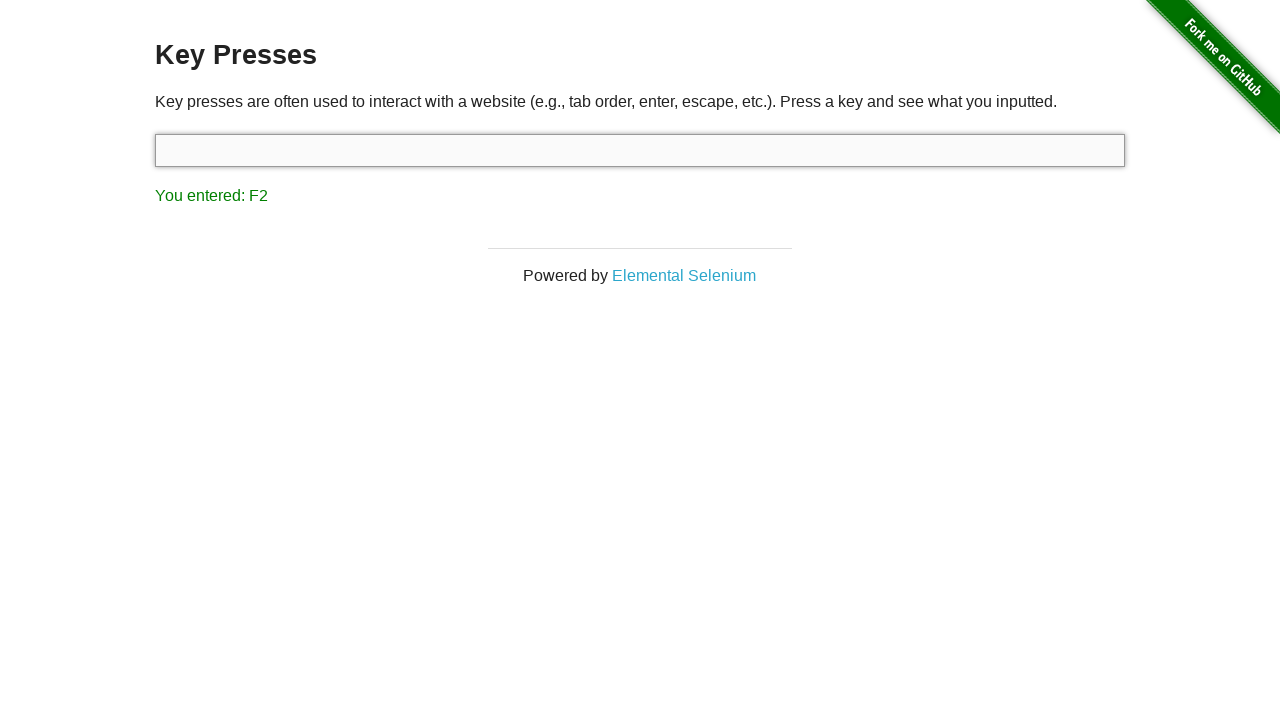

Retrieved result text for F2
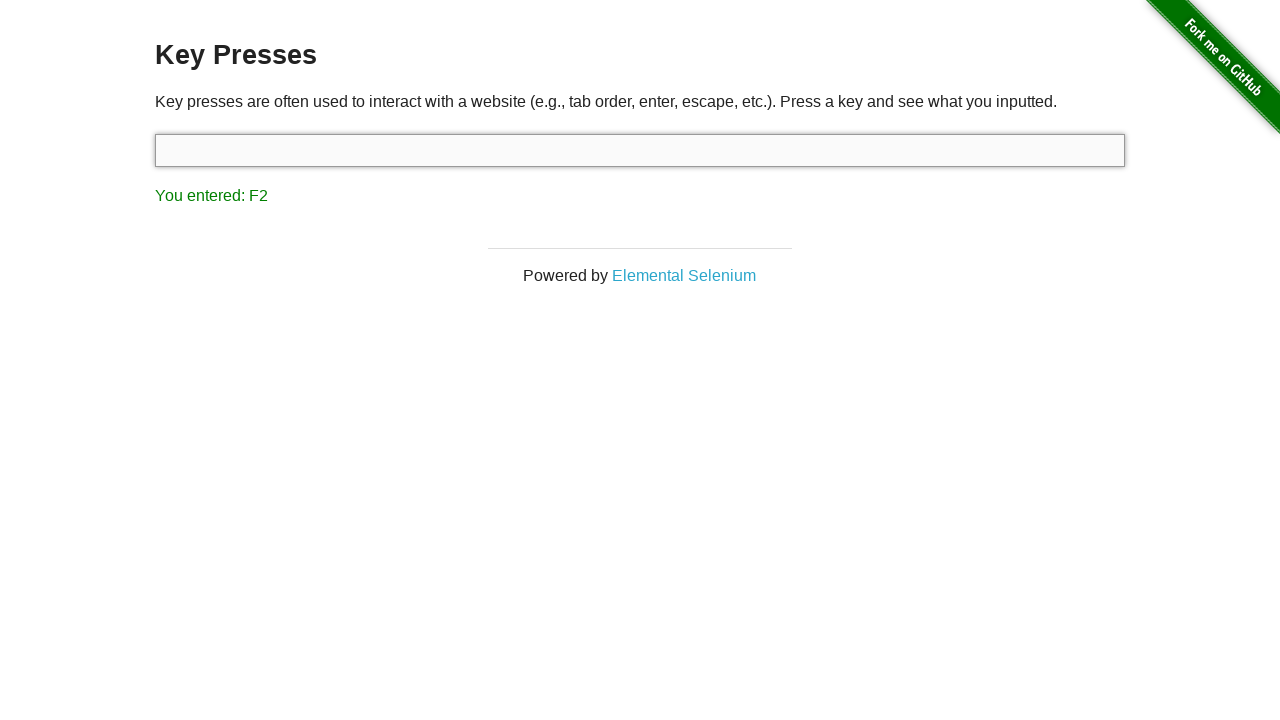

Verified F2 was correctly registered as 'You entered: F2'
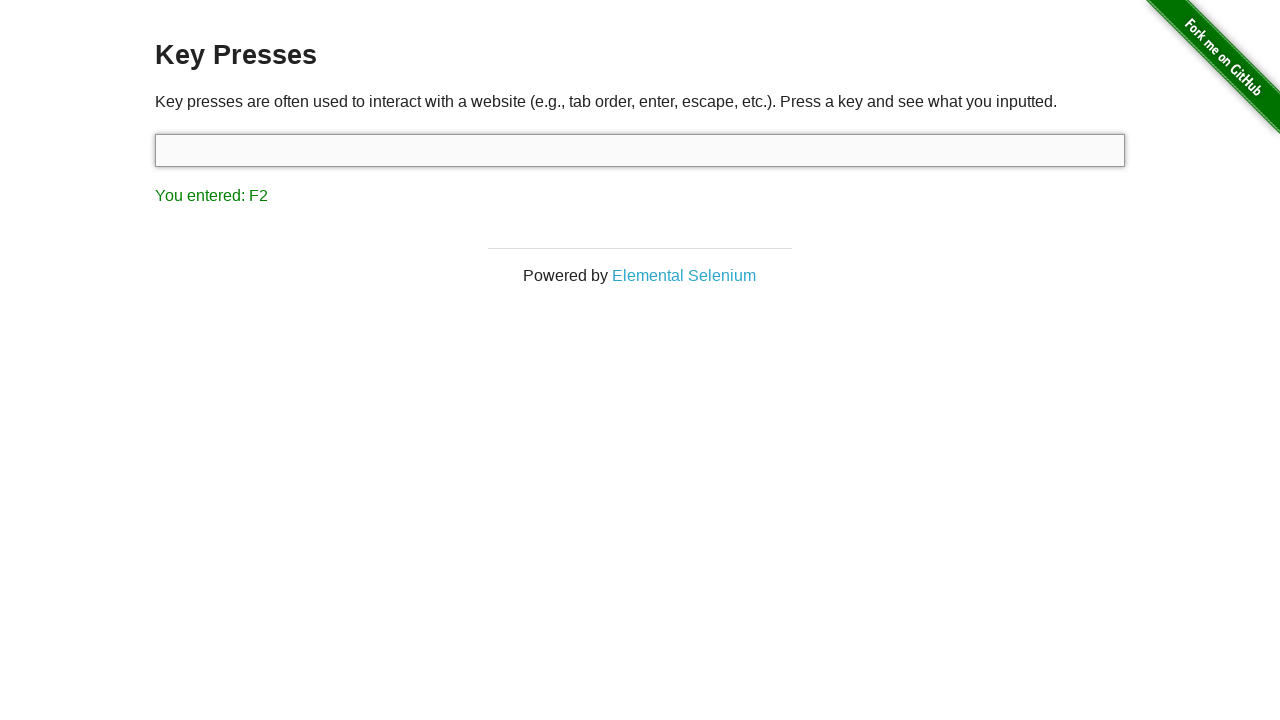

Pressed function key F3 on #target
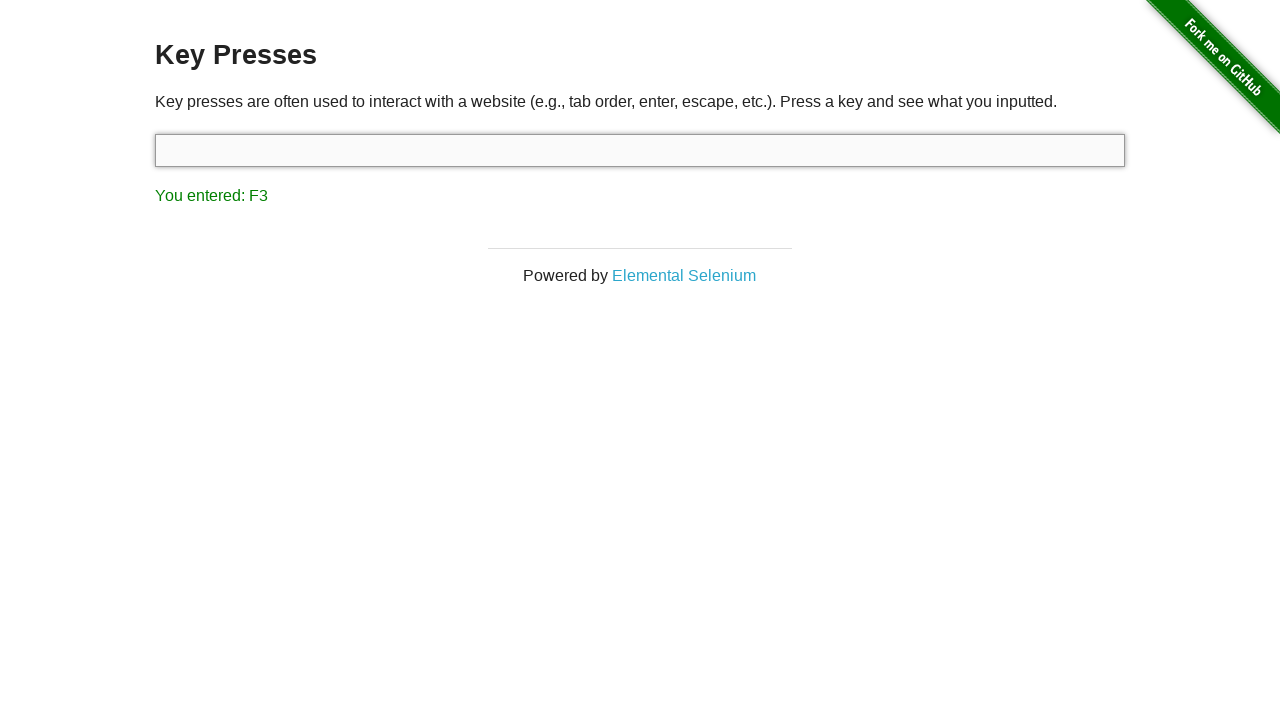

Retrieved result text for F3
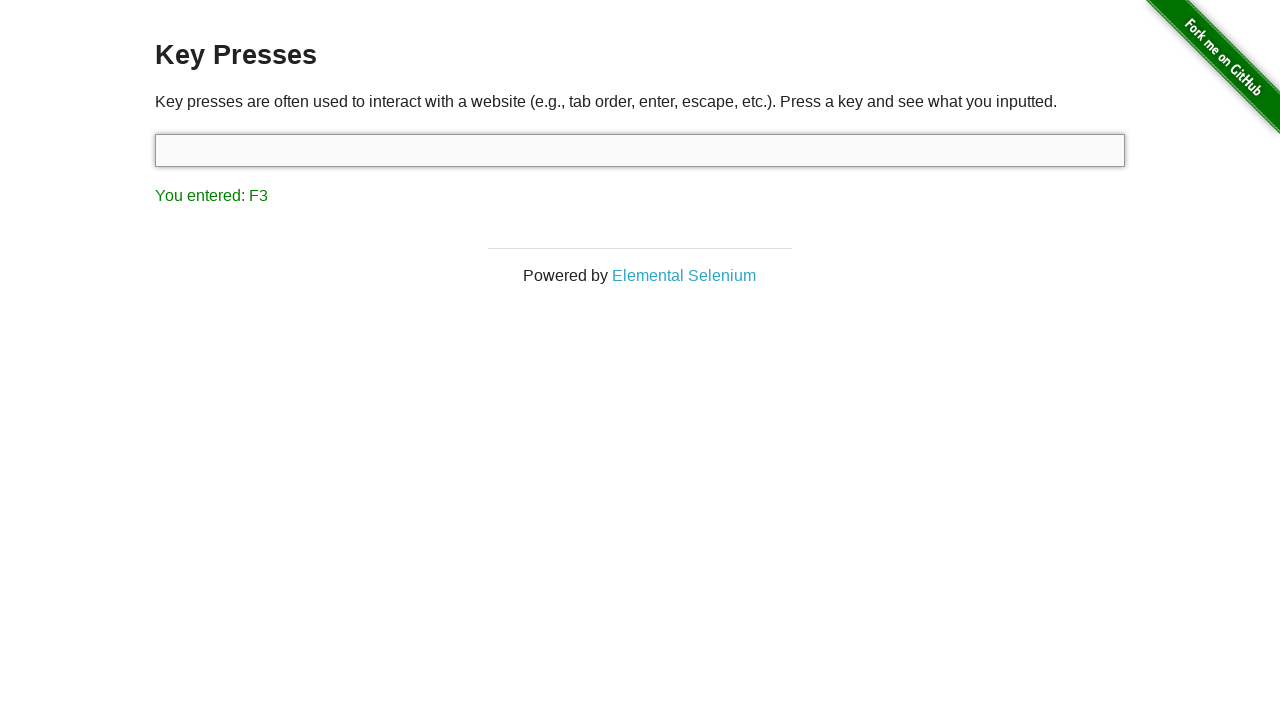

Verified F3 was correctly registered as 'You entered: F3'
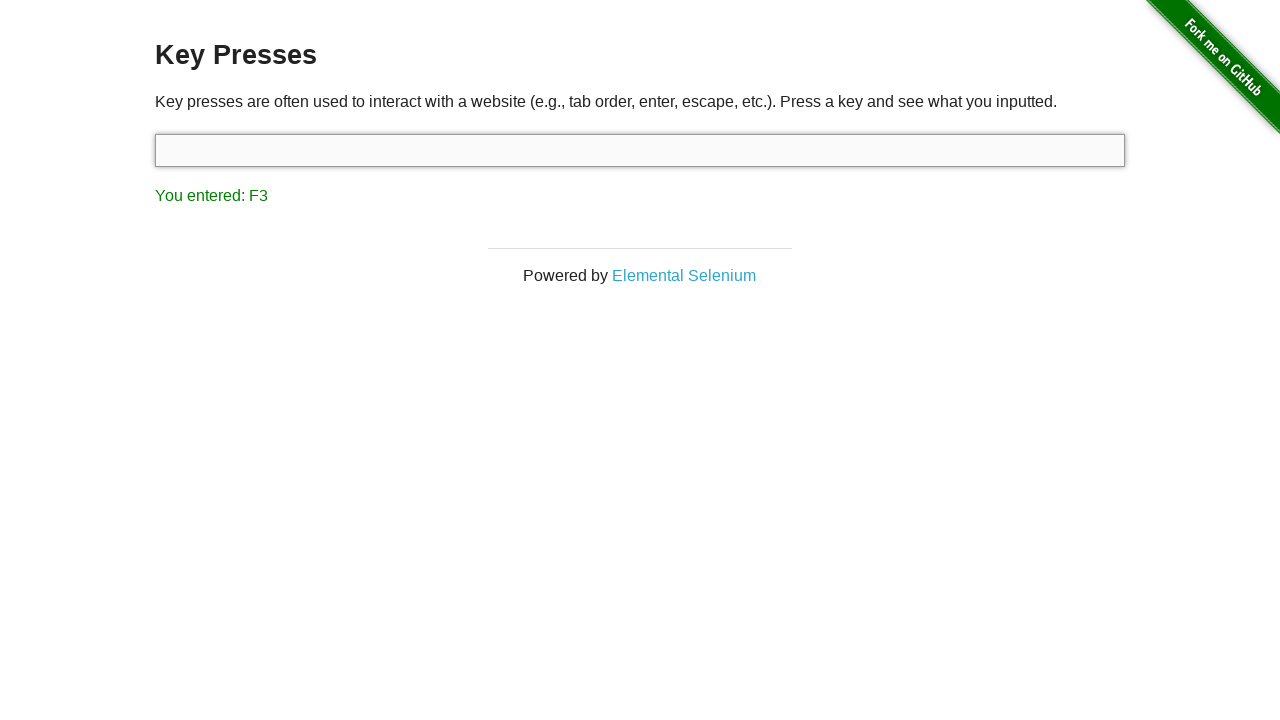

Pressed function key F4 on #target
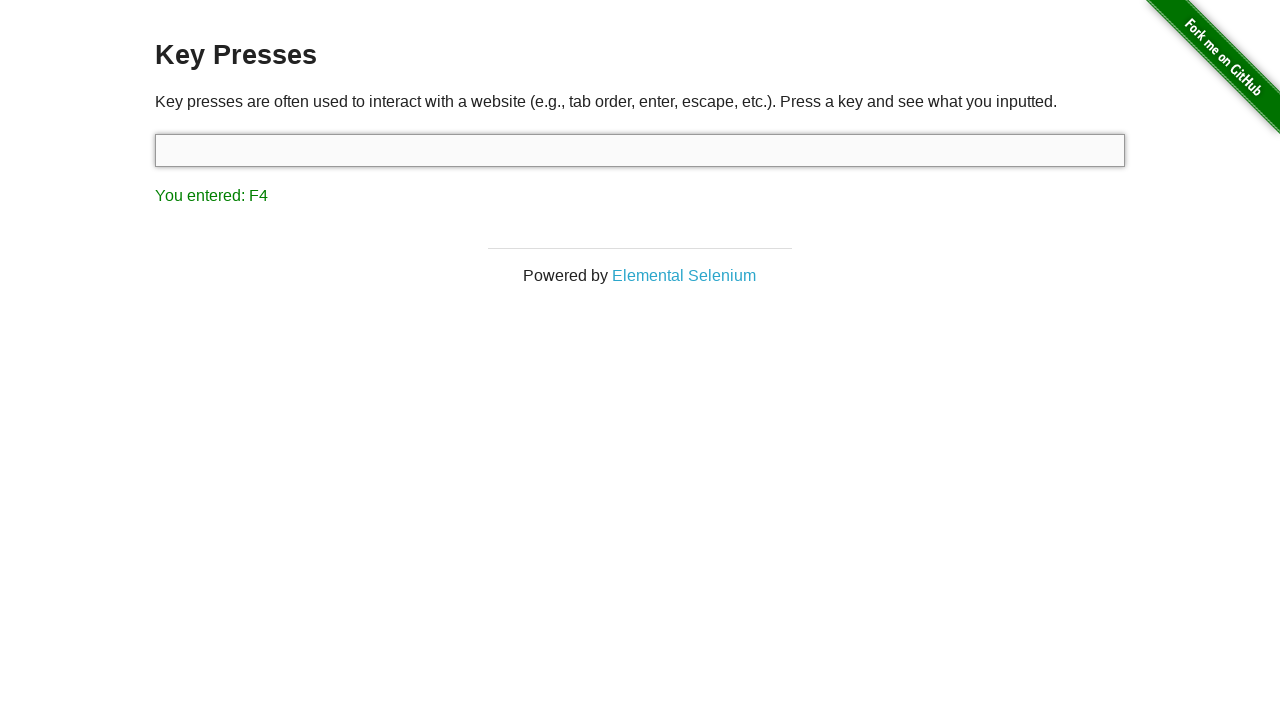

Retrieved result text for F4
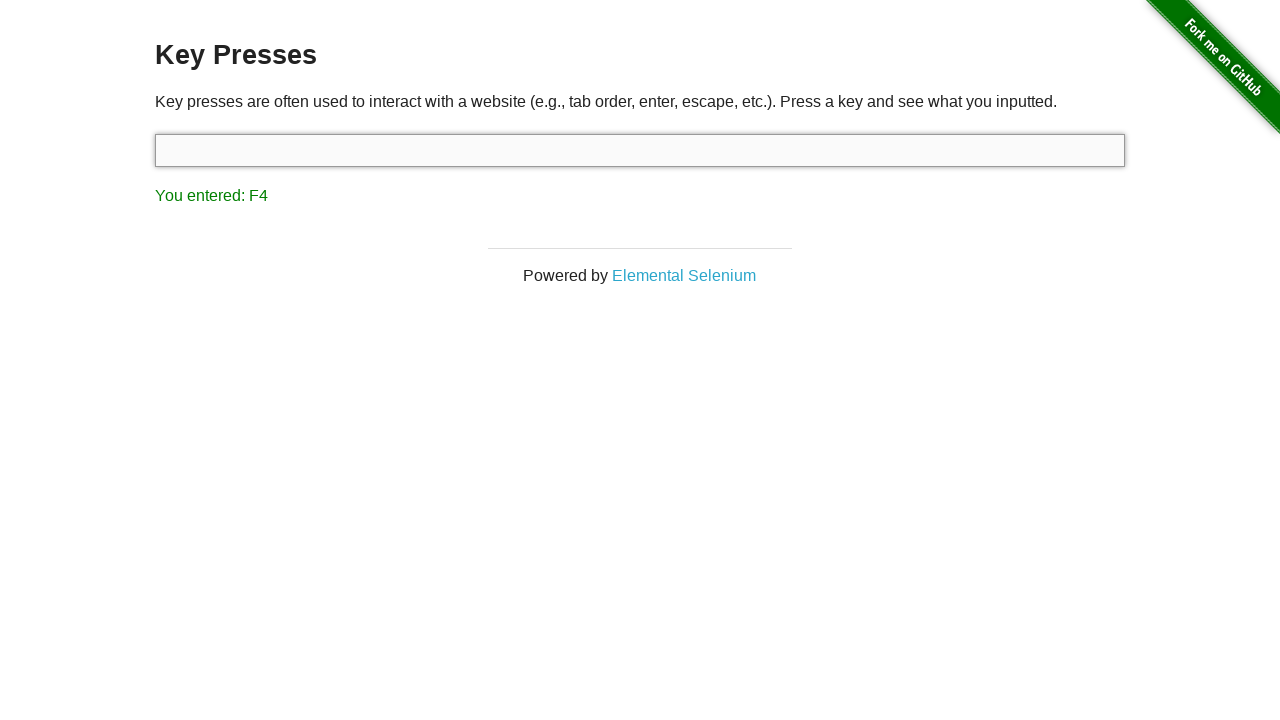

Verified F4 was correctly registered as 'You entered: F4'
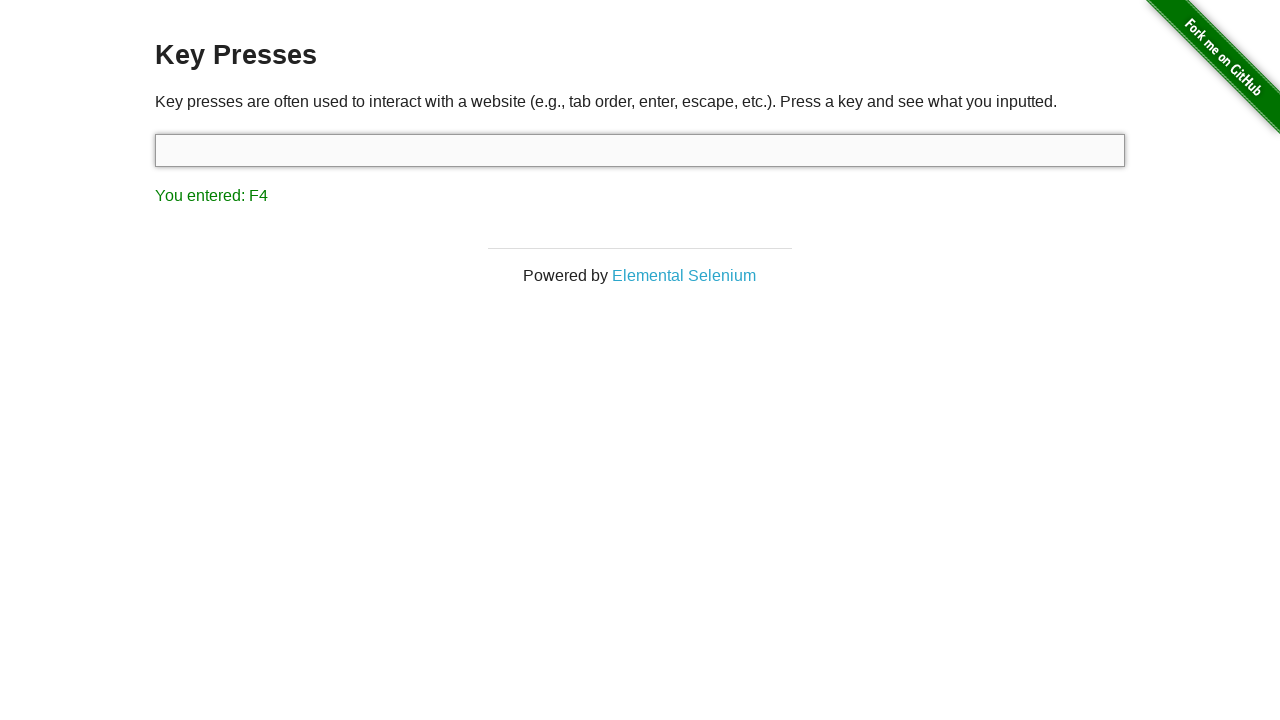

Pressed function key F5 on #target
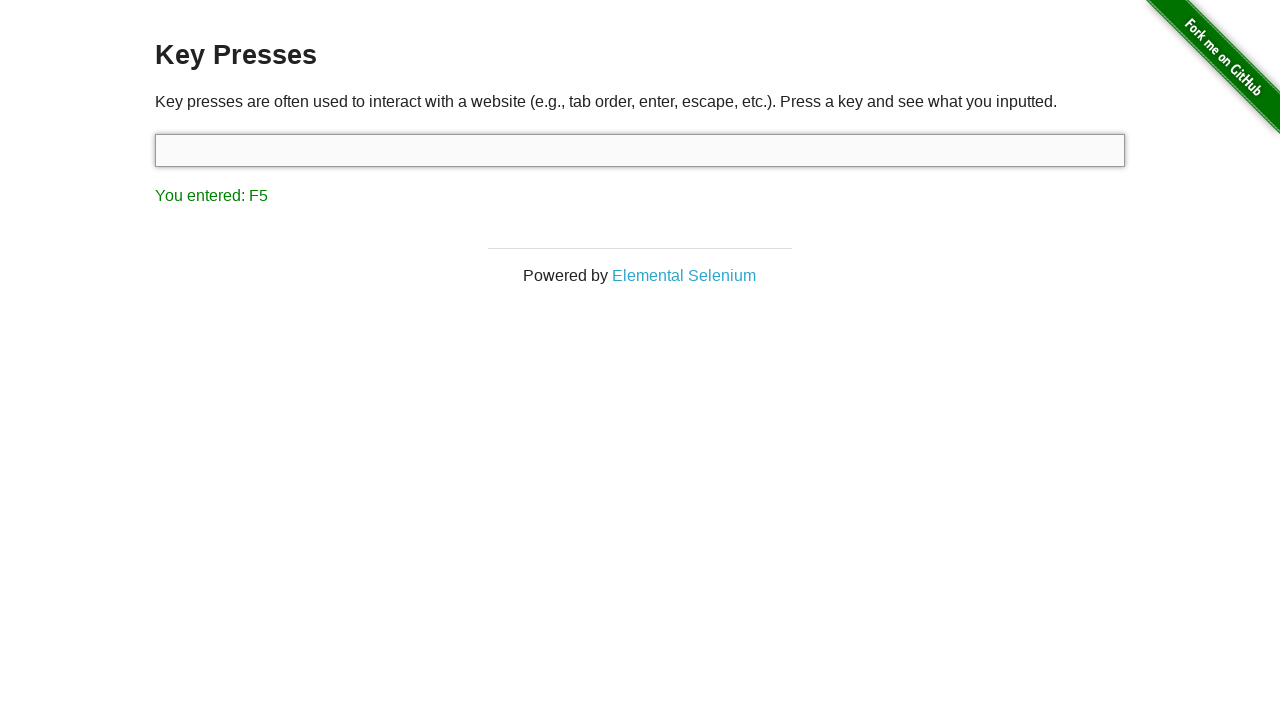

Retrieved result text for F5
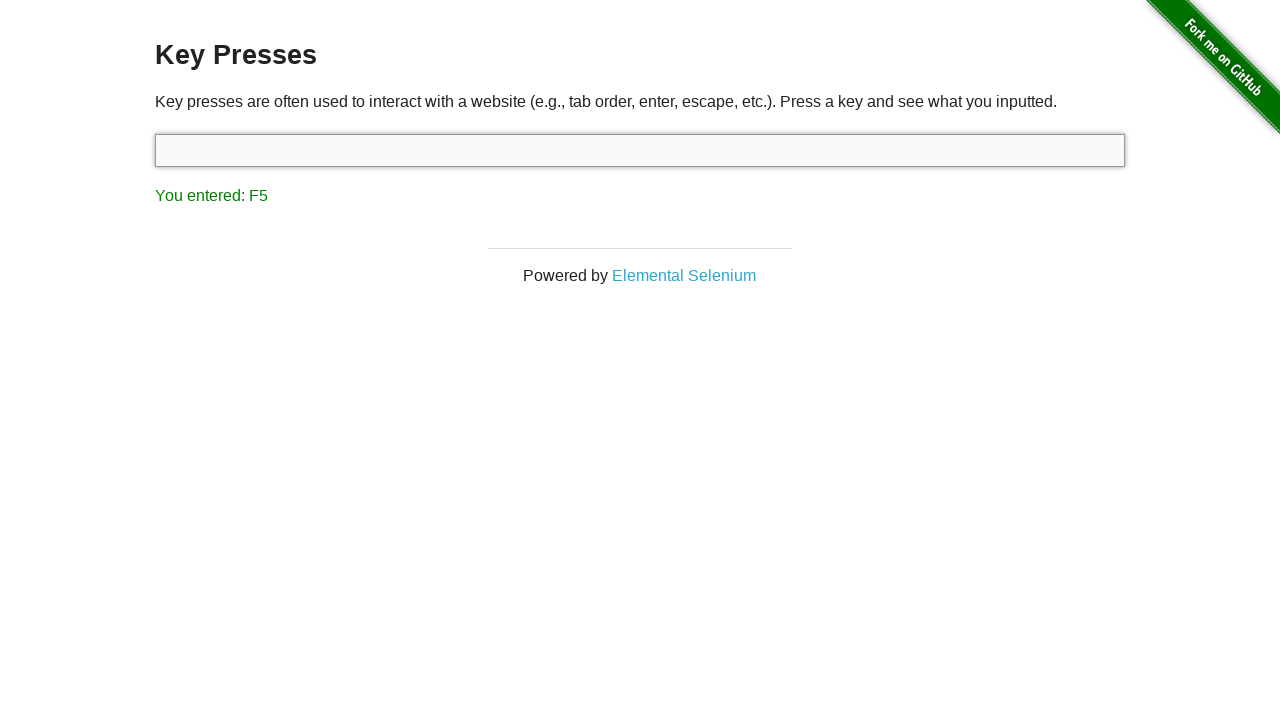

Verified F5 was correctly registered as 'You entered: F5'
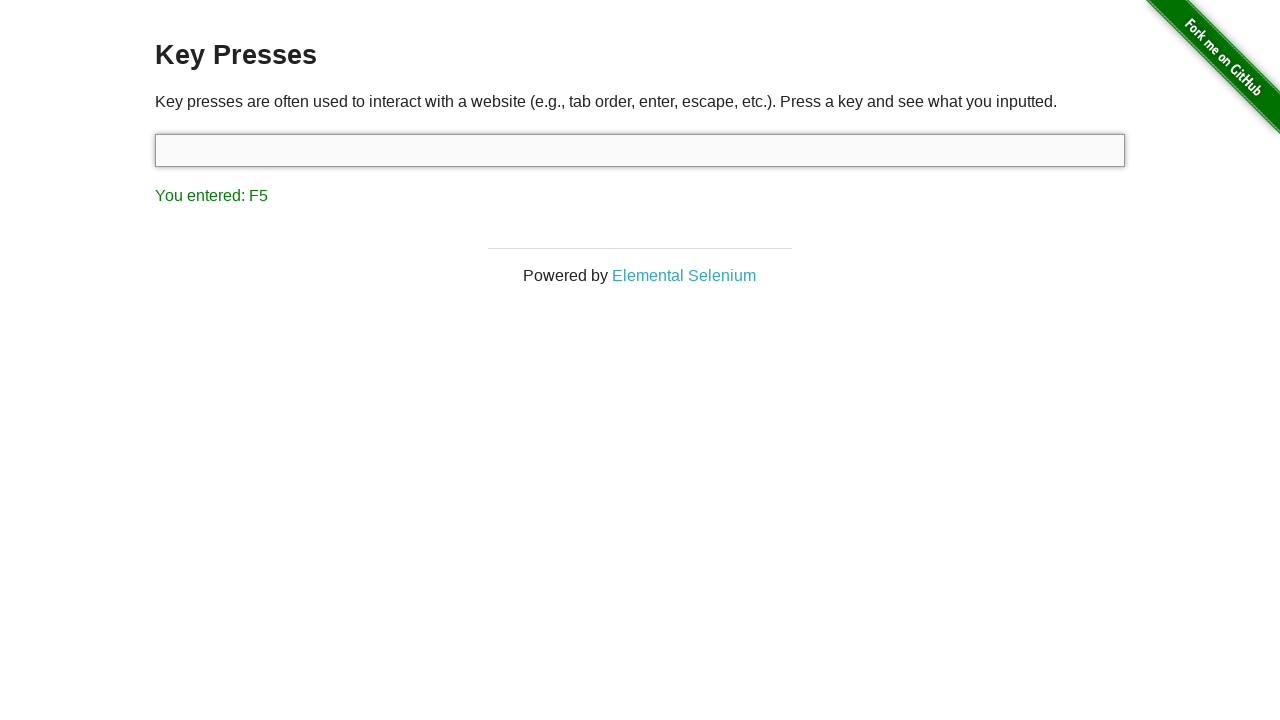

Pressed function key F6 on #target
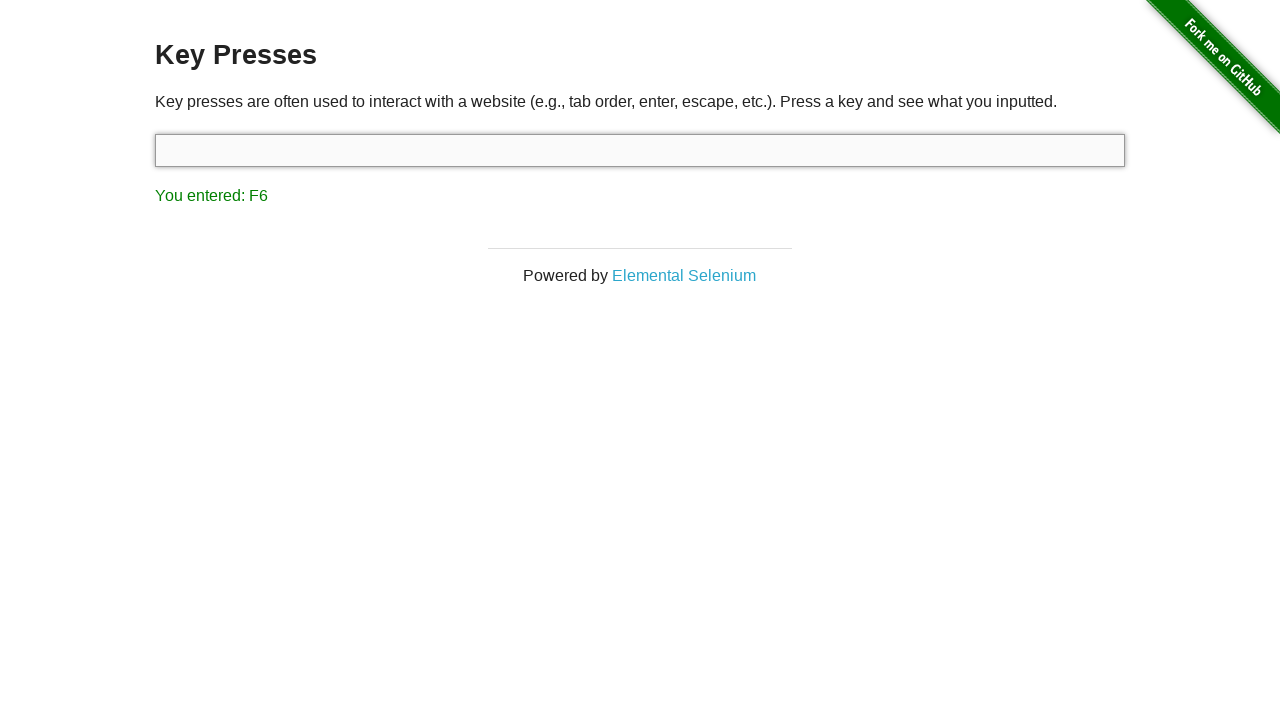

Retrieved result text for F6
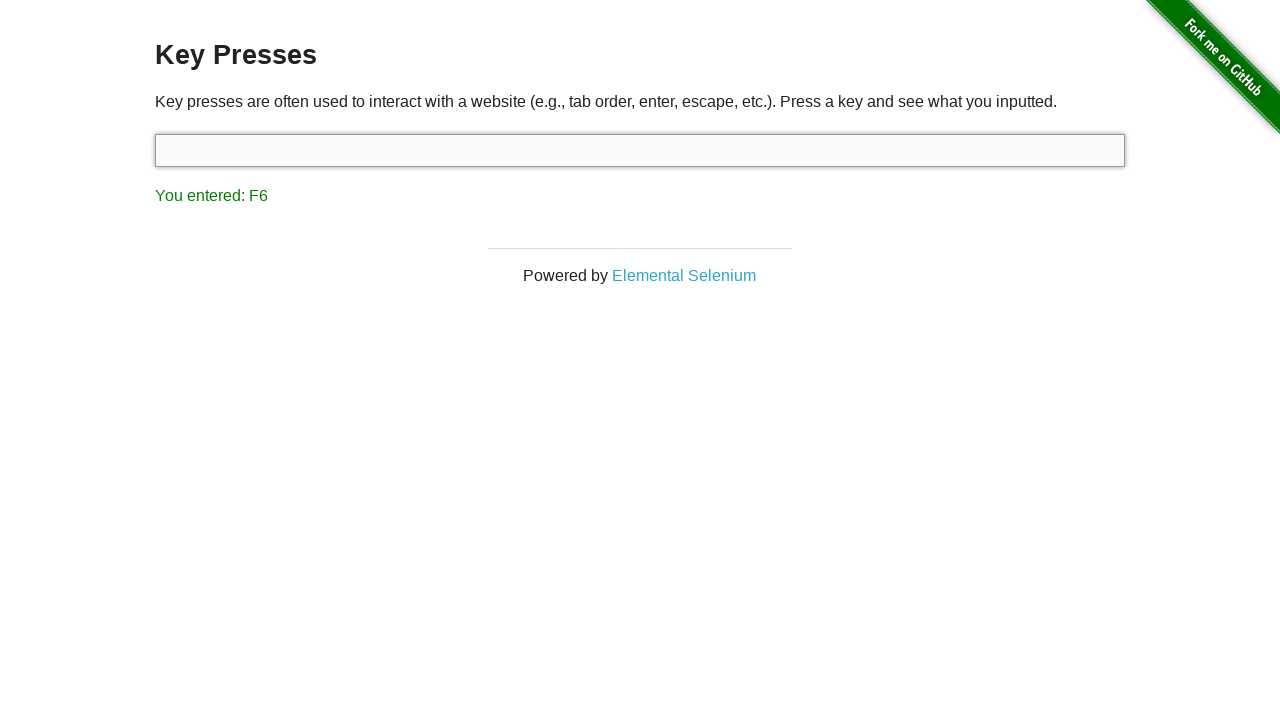

Verified F6 was correctly registered as 'You entered: F6'
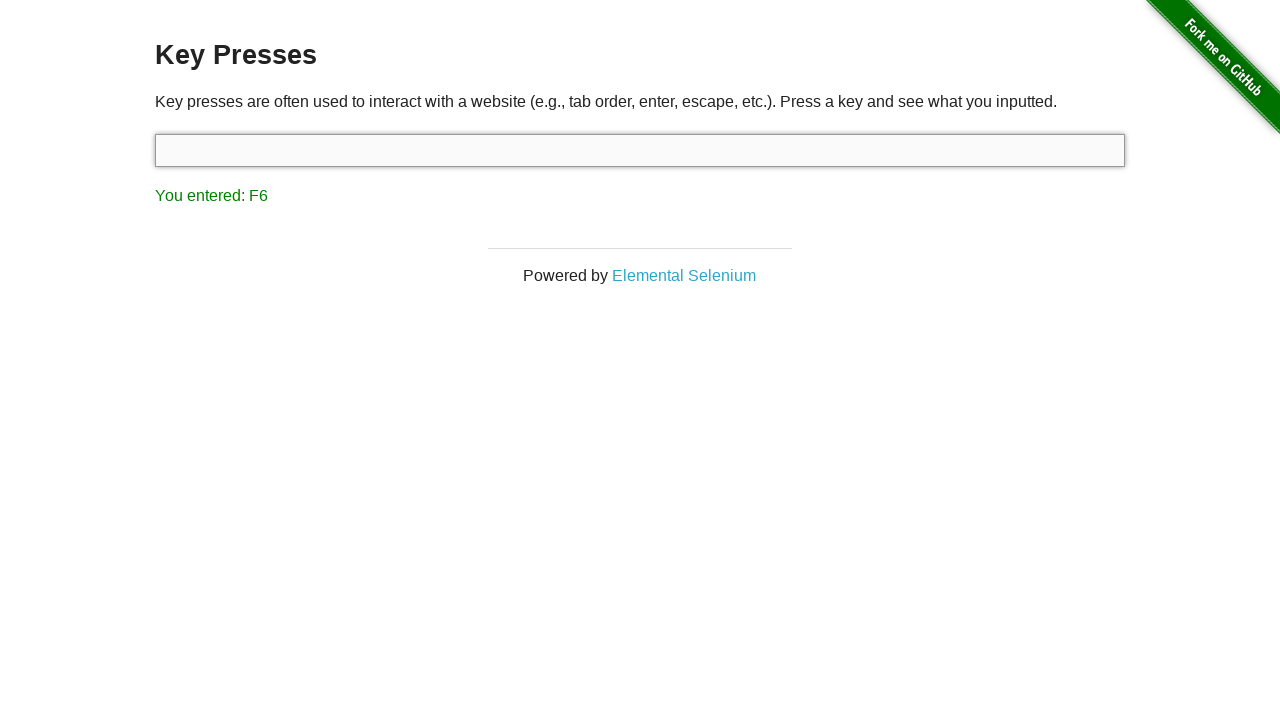

Pressed function key F7 on #target
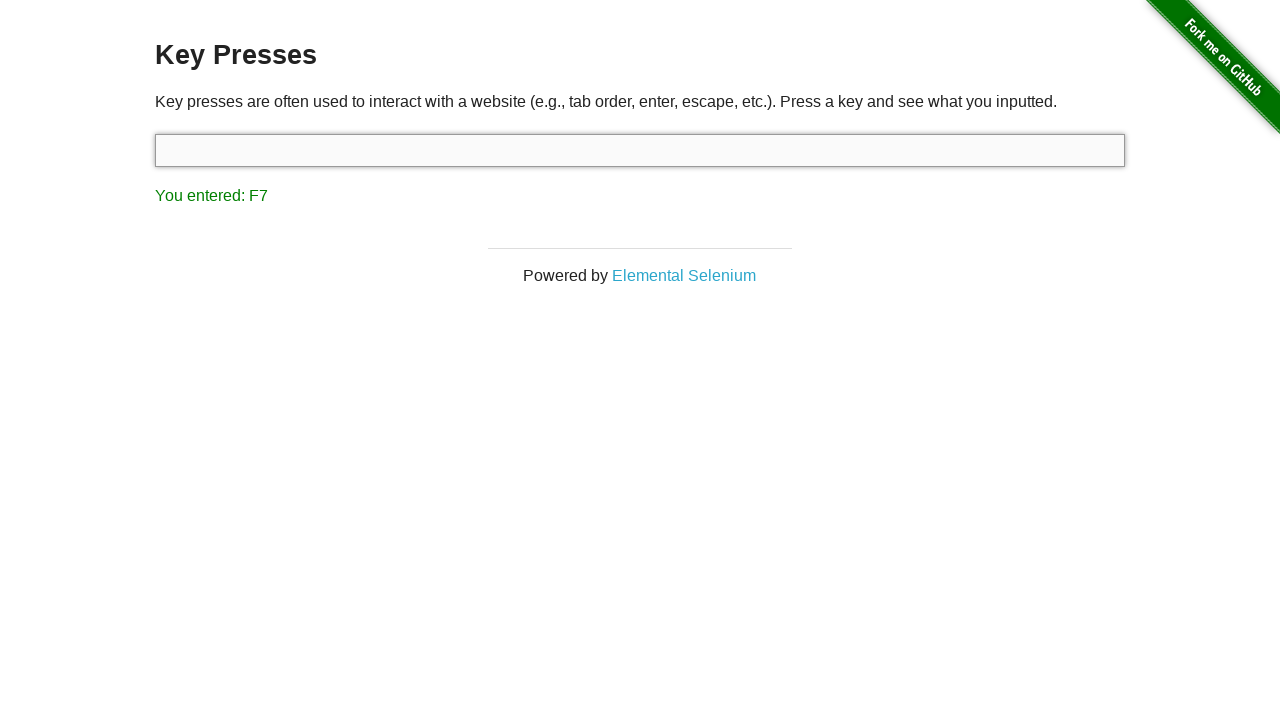

Retrieved result text for F7
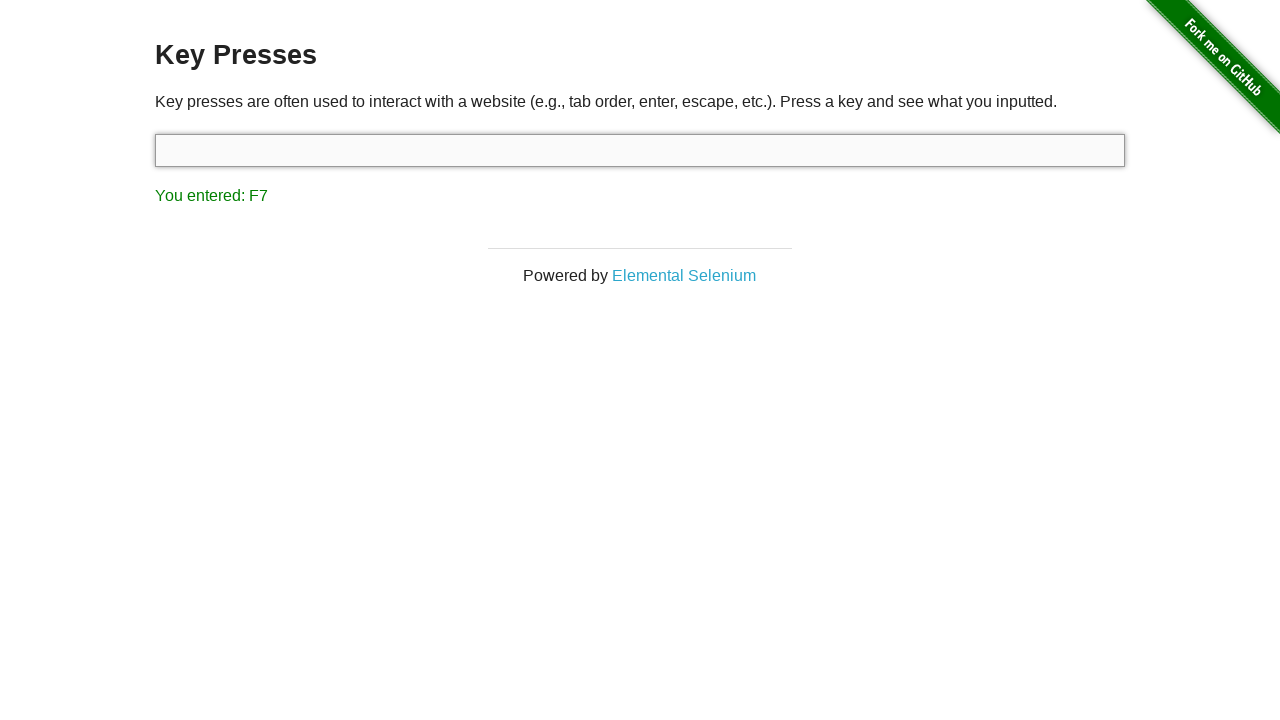

Verified F7 was correctly registered as 'You entered: F7'
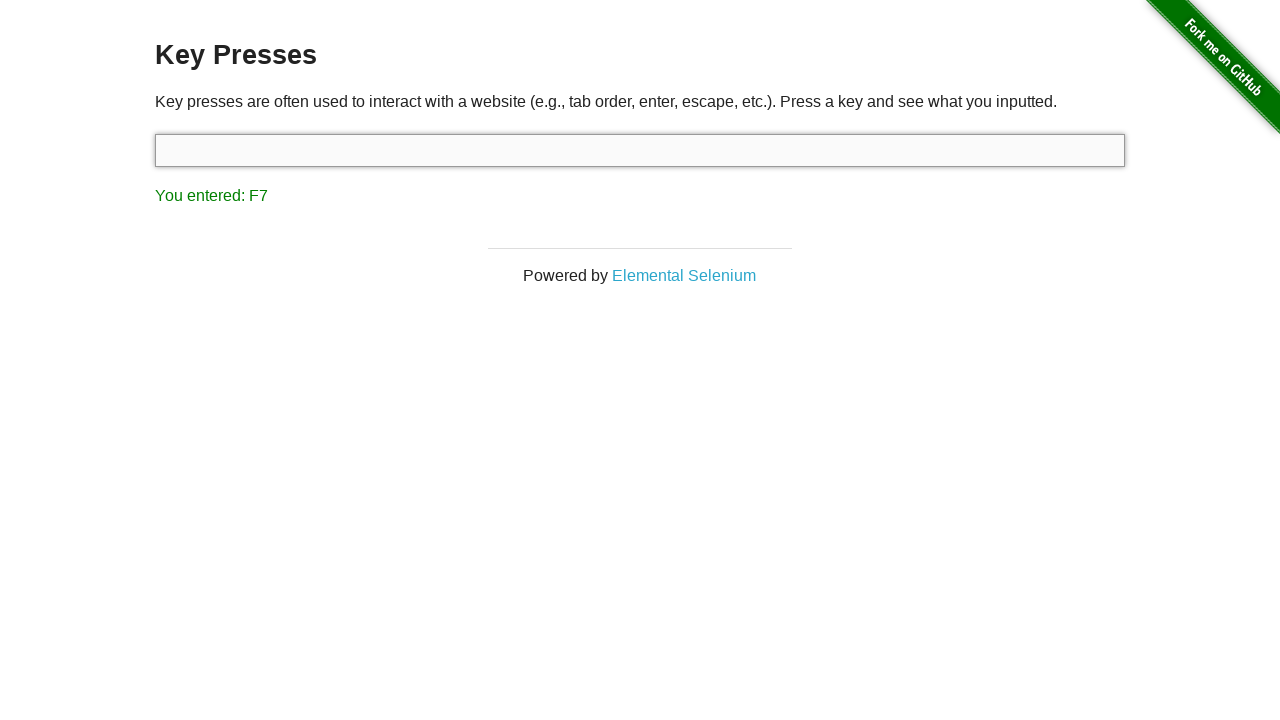

Pressed function key F8 on #target
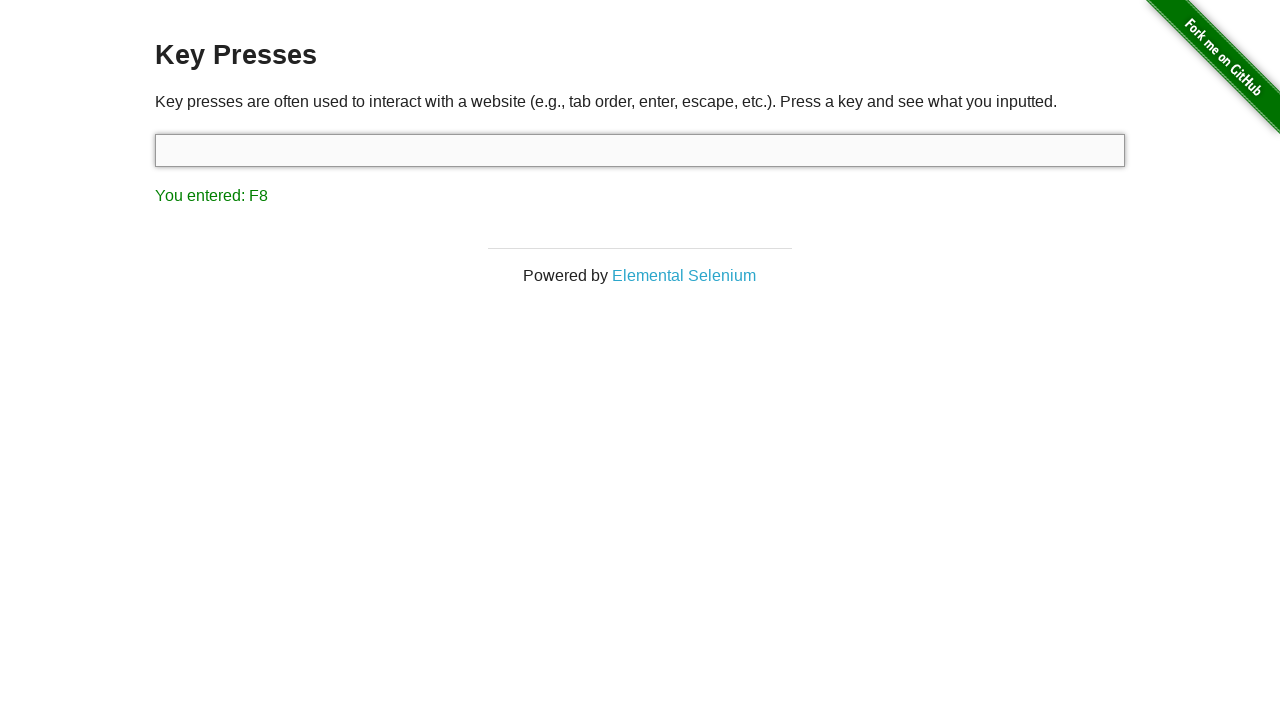

Retrieved result text for F8
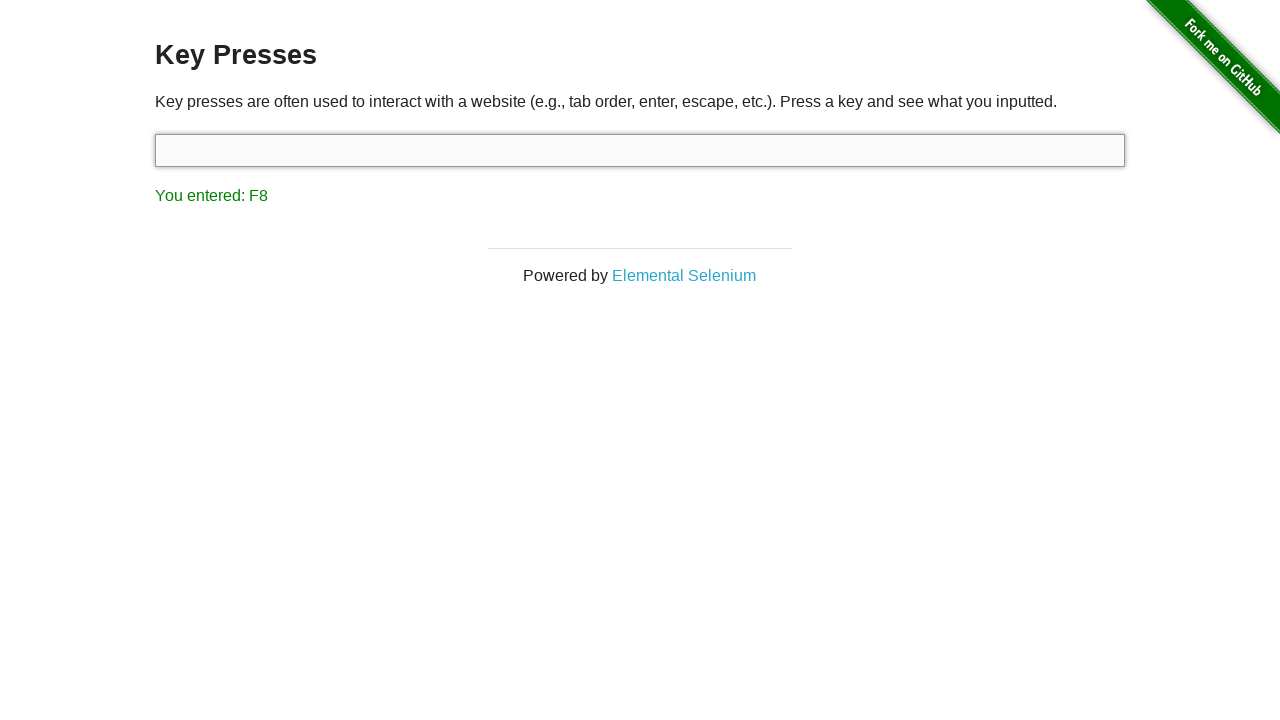

Verified F8 was correctly registered as 'You entered: F8'
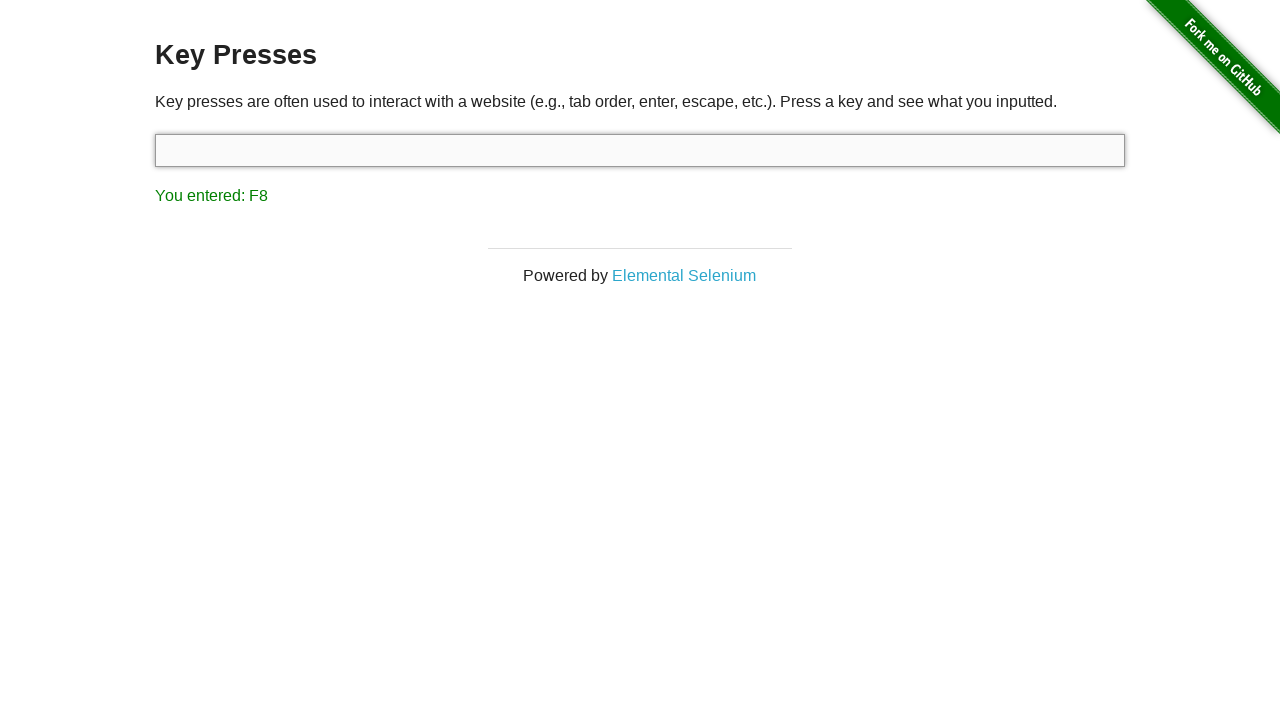

Pressed function key F9 on #target
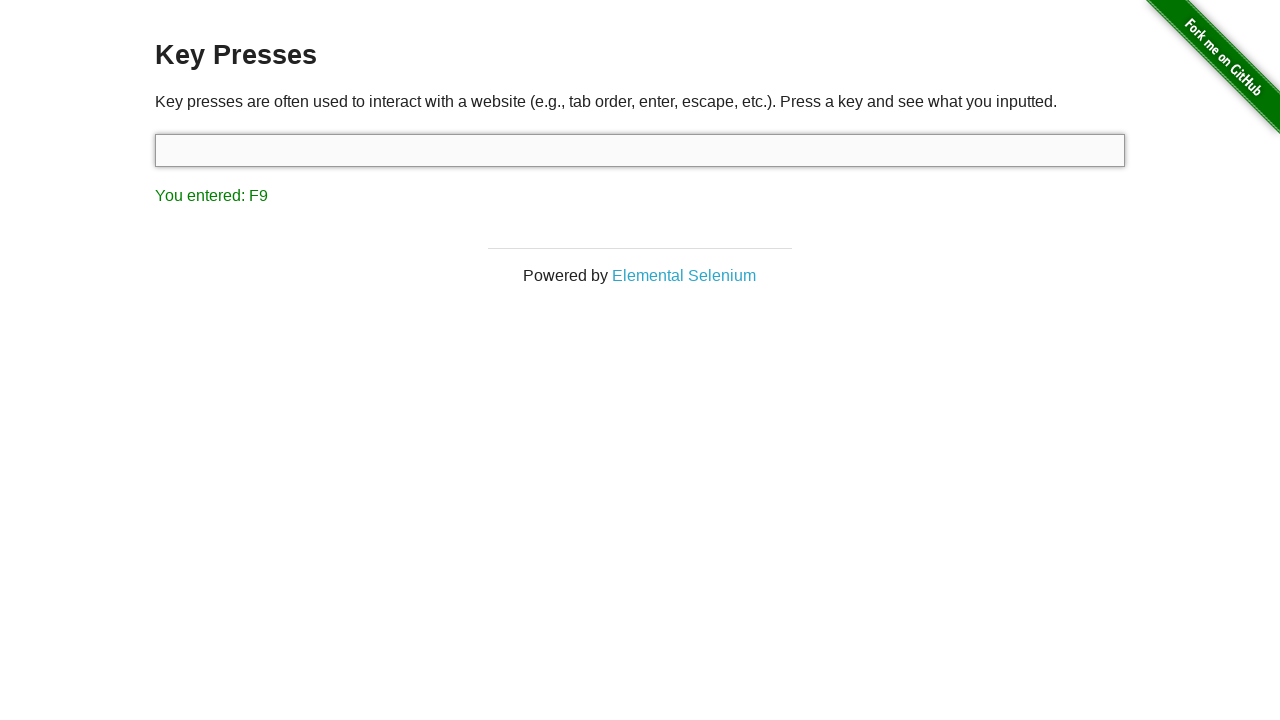

Retrieved result text for F9
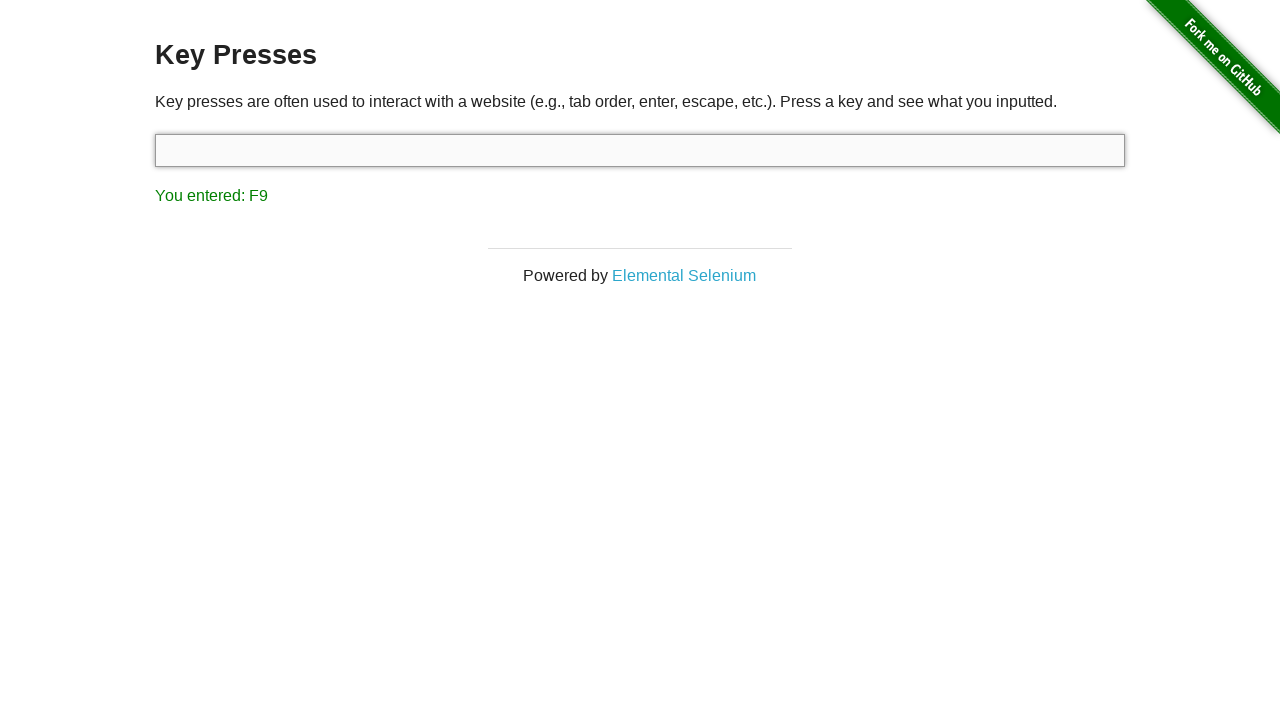

Verified F9 was correctly registered as 'You entered: F9'
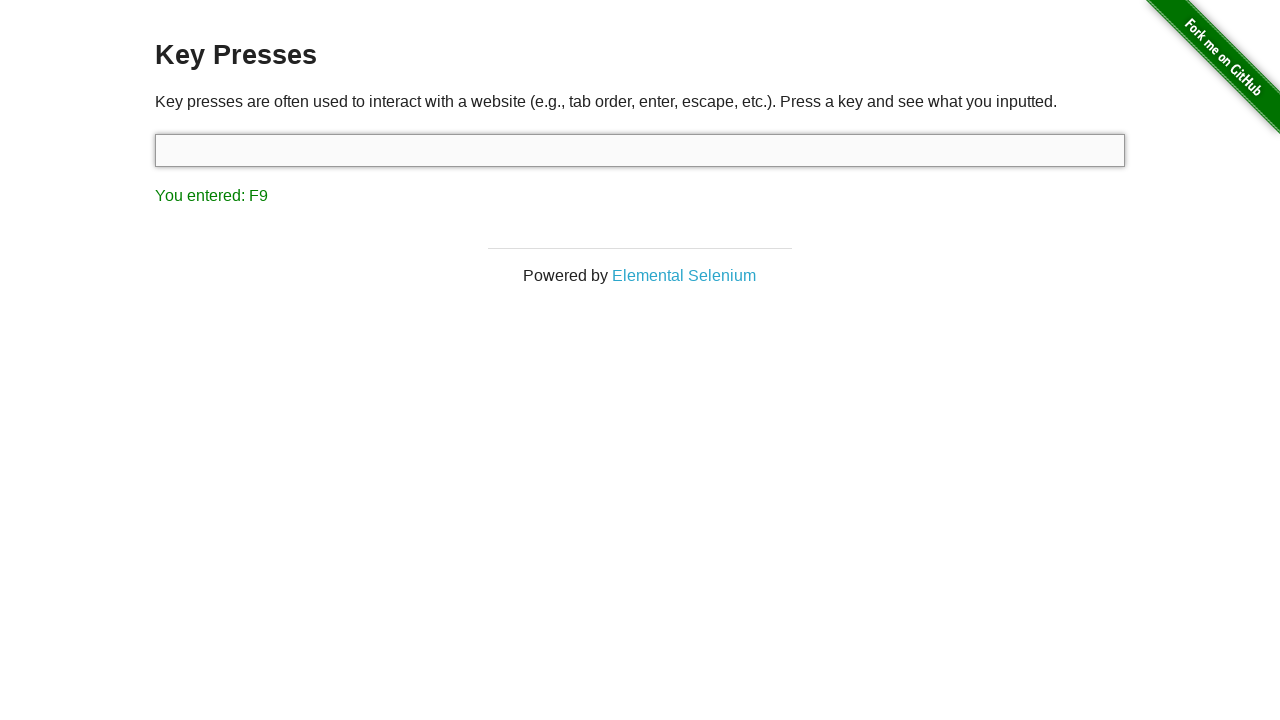

Pressed function key F10 on #target
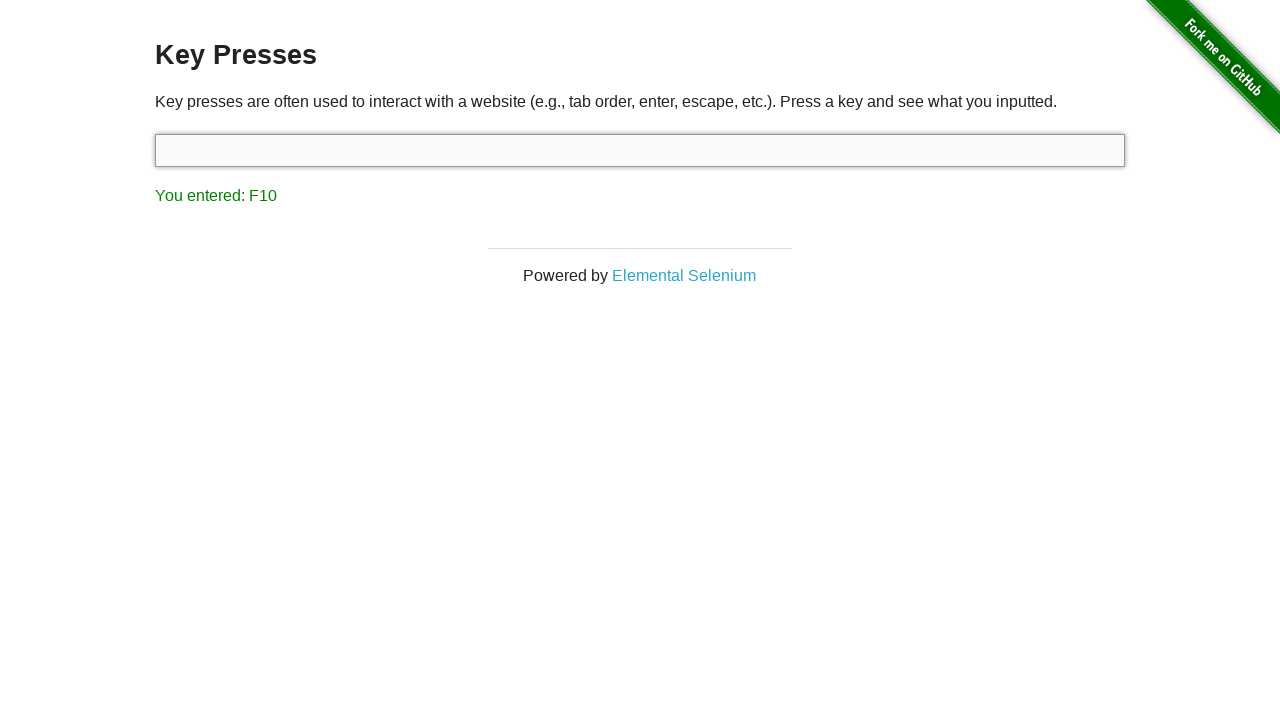

Retrieved result text for F10
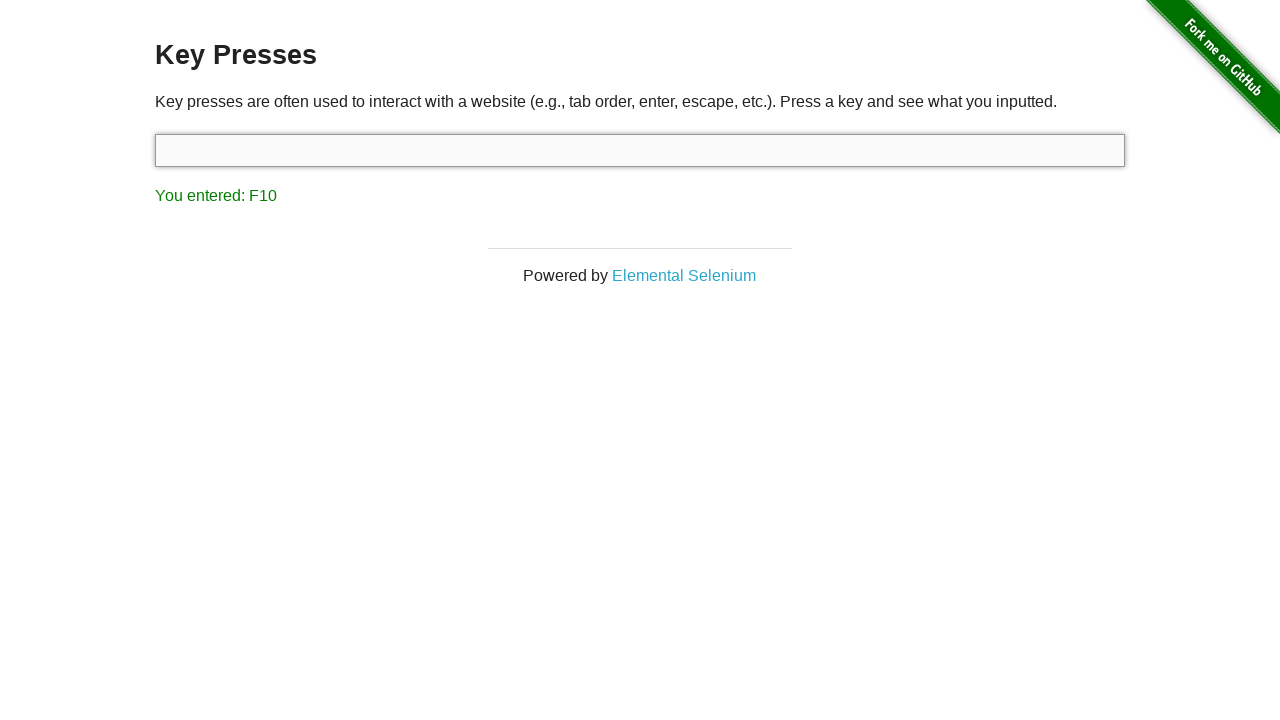

Verified F10 was correctly registered as 'You entered: F10'
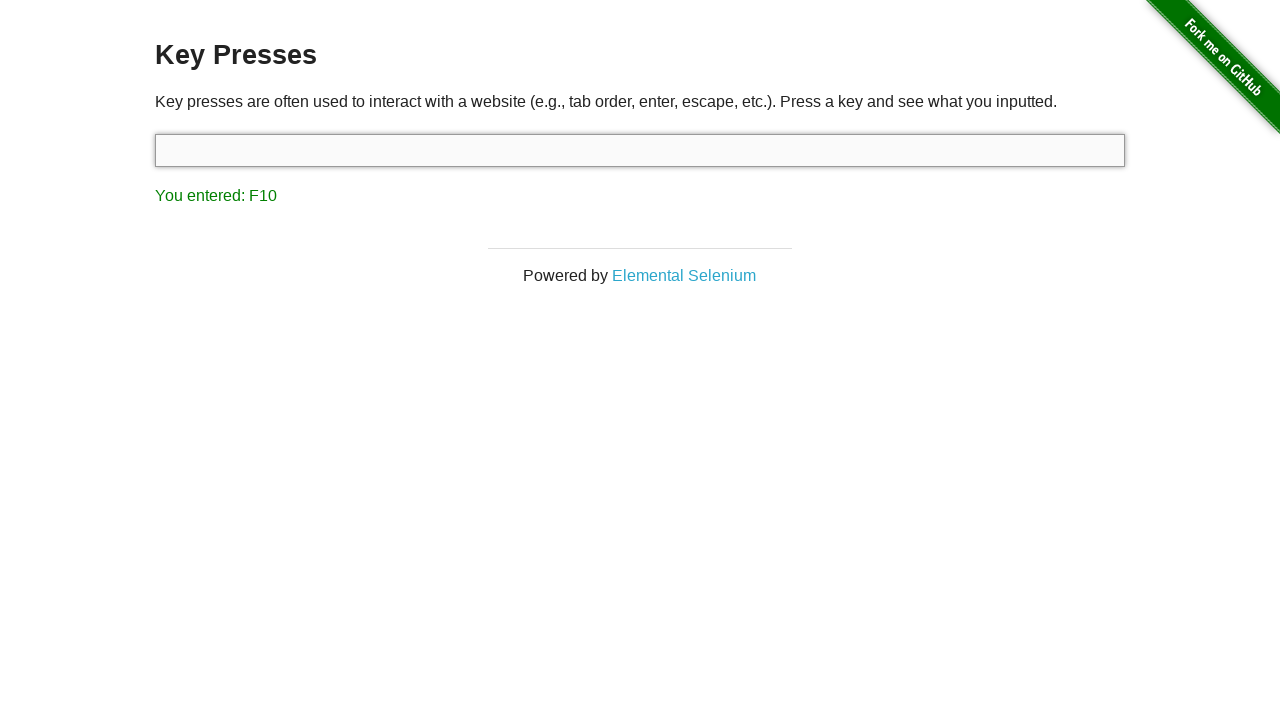

Pressed function key F11 on #target
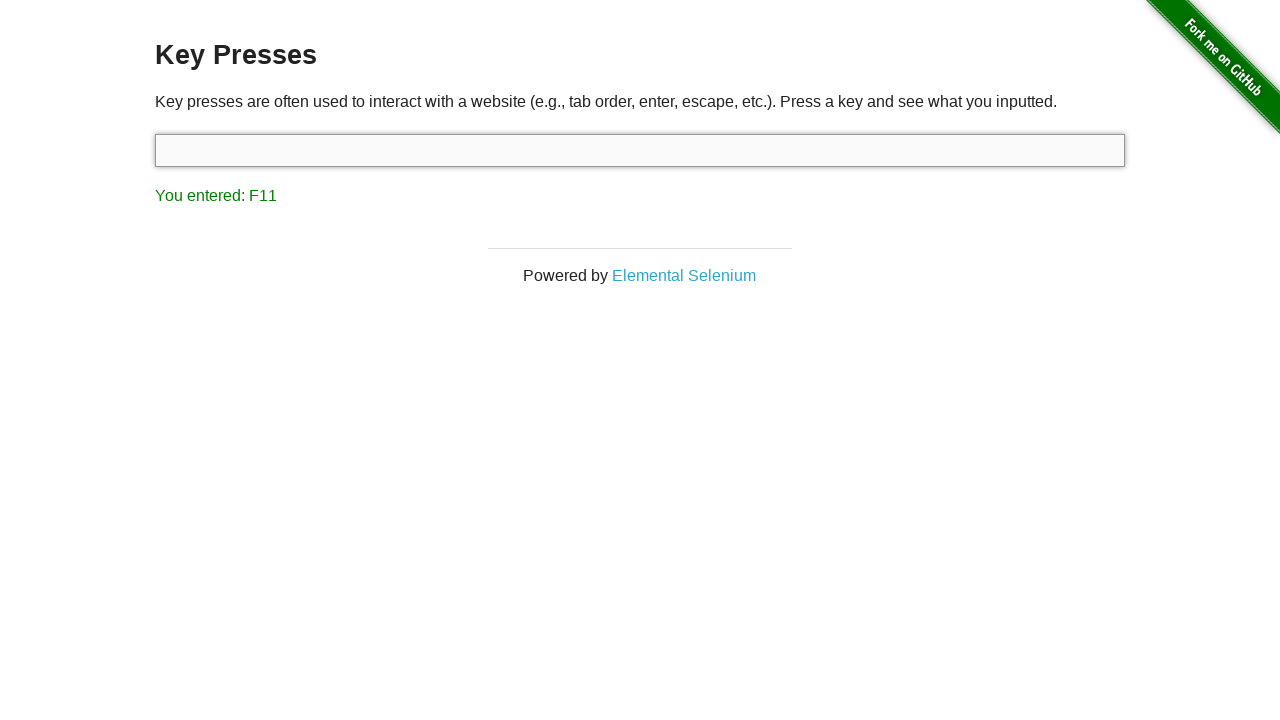

Retrieved result text for F11
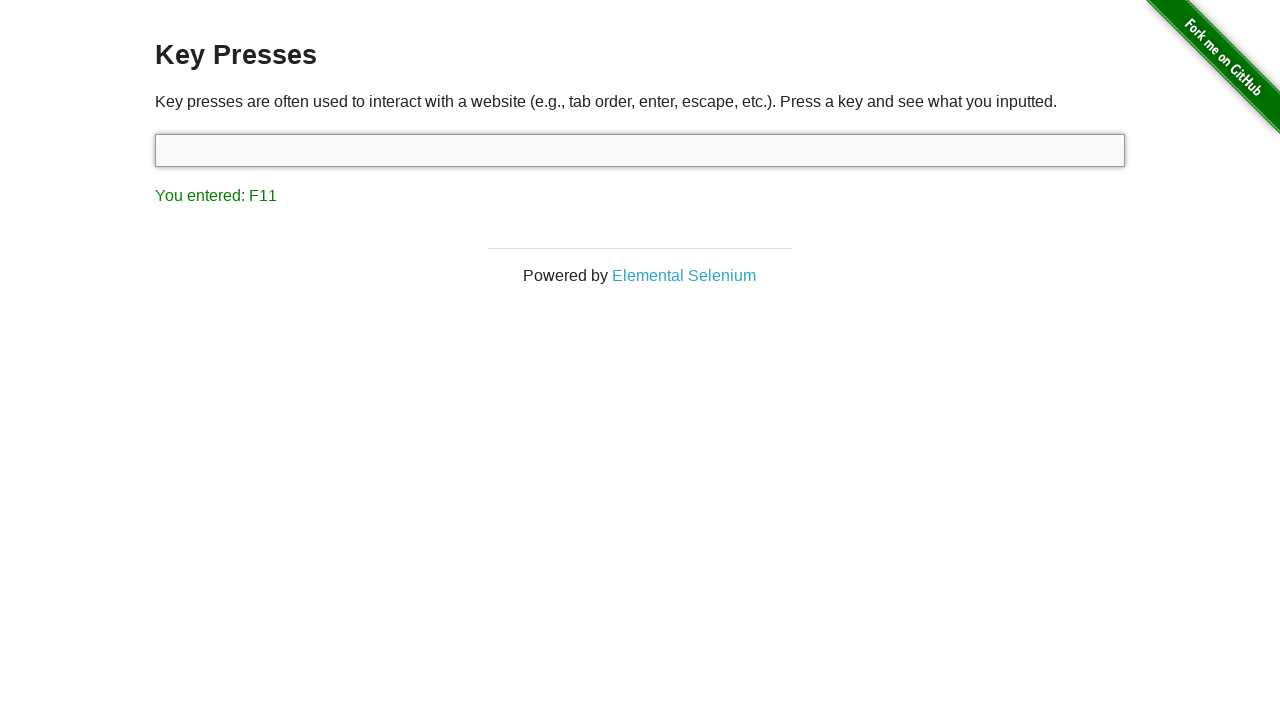

Verified F11 was correctly registered as 'You entered: F11'
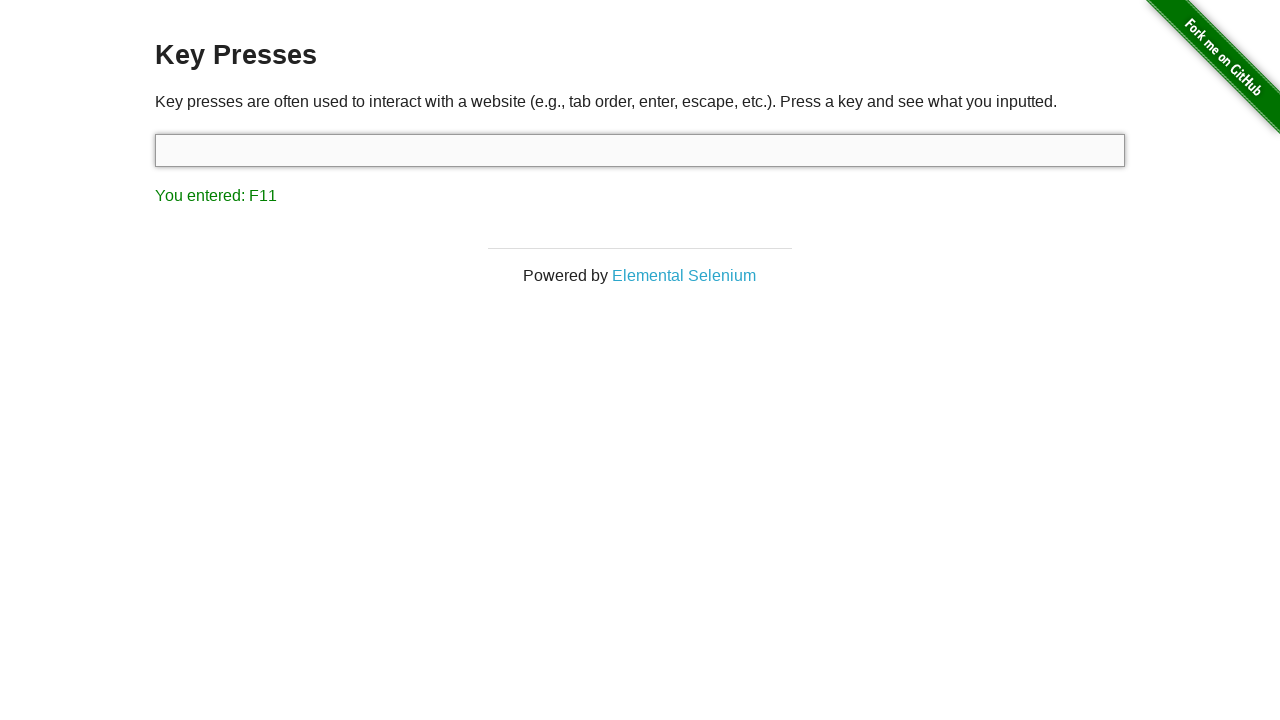

Pressed function key F12 on #target
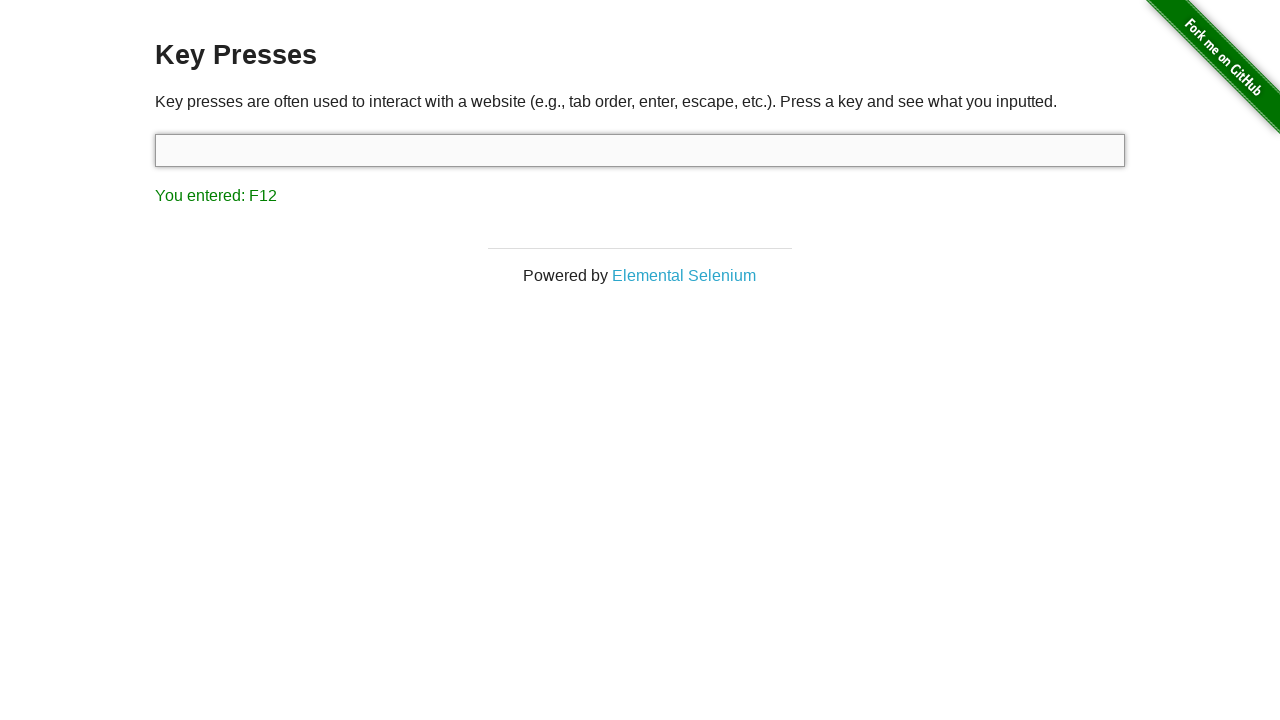

Retrieved result text for F12
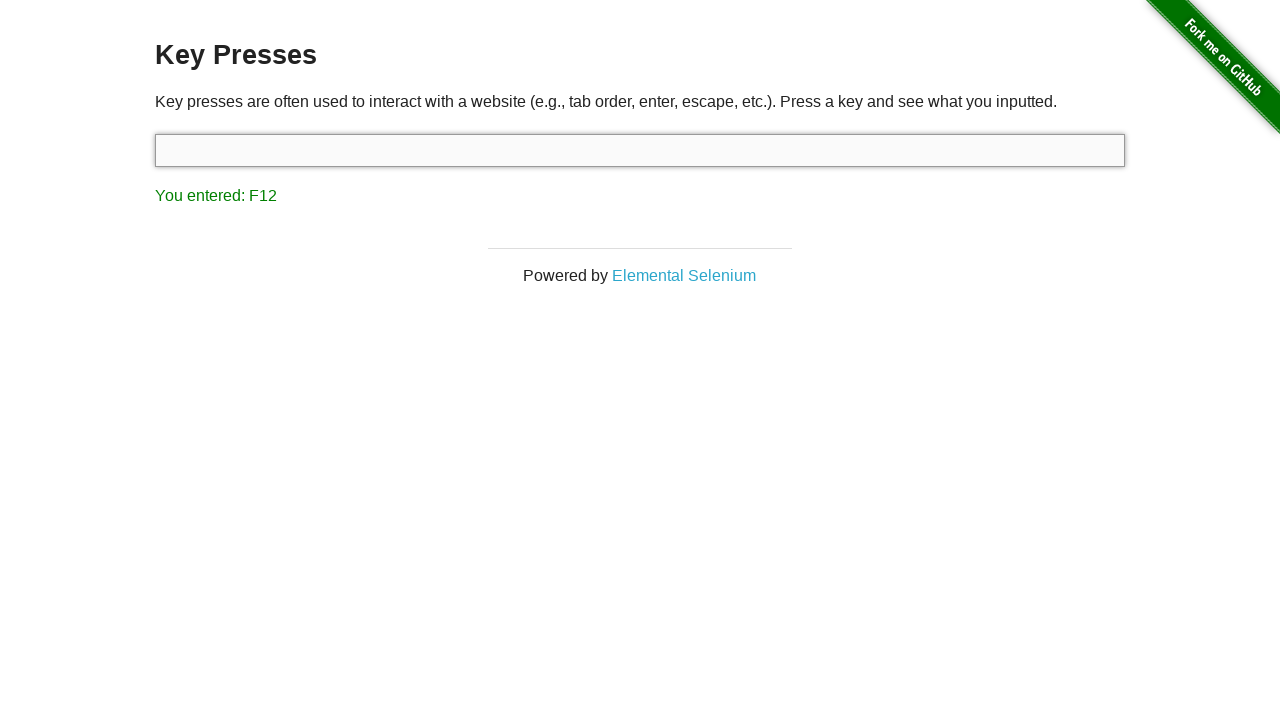

Verified F12 was correctly registered as 'You entered: F12'
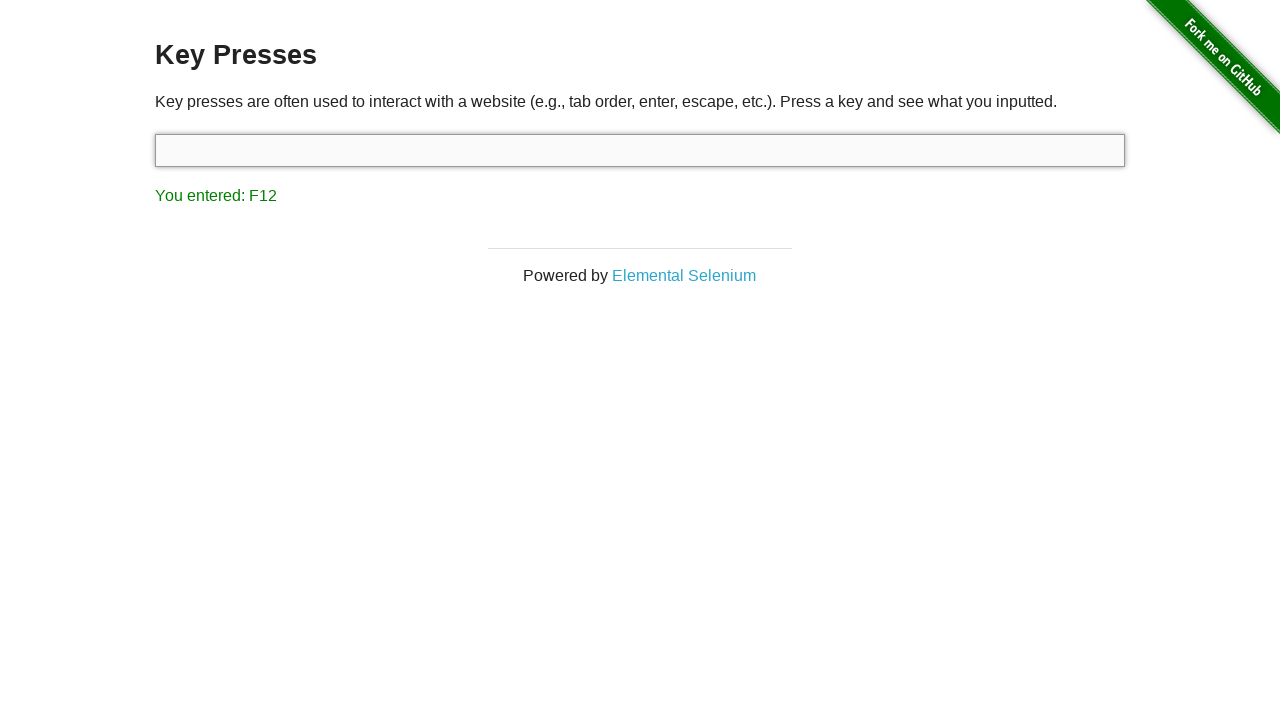

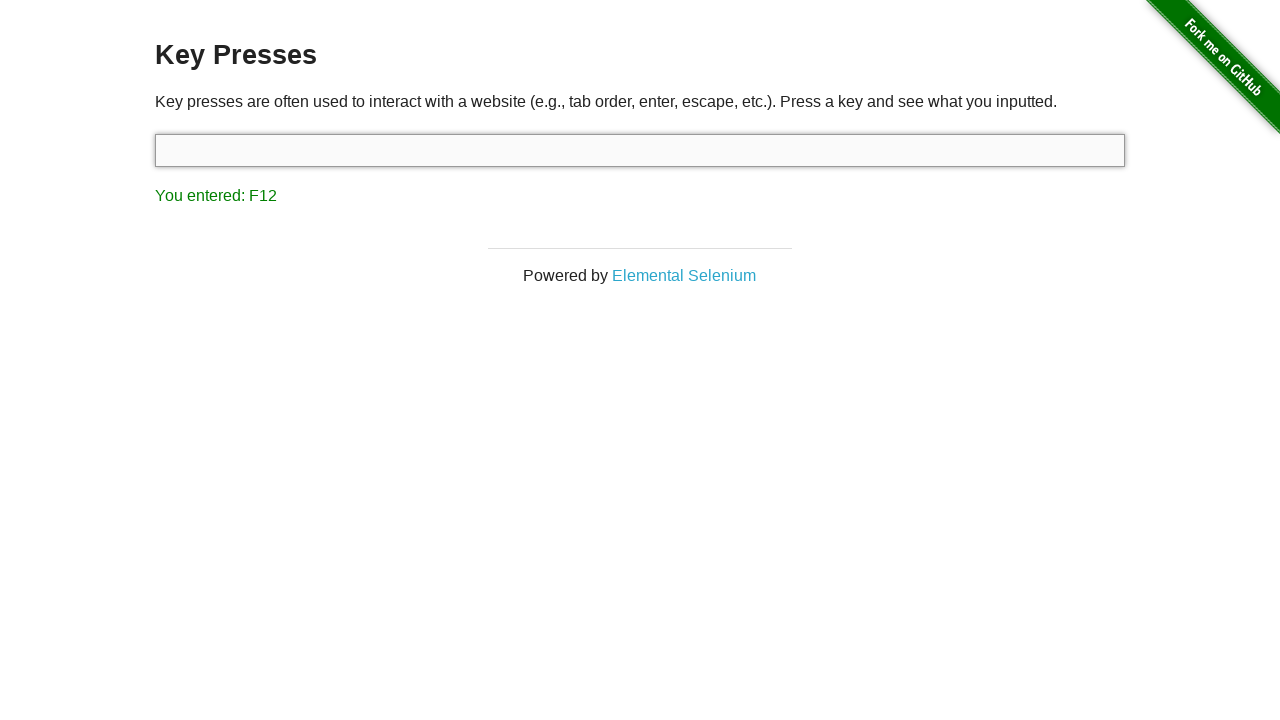